Tests web table interaction by navigating to a practice page and reading data from a table element, verifying the table structure and content is accessible

Starting URL: https://rahulshettyacademy.com/AutomationPractice/

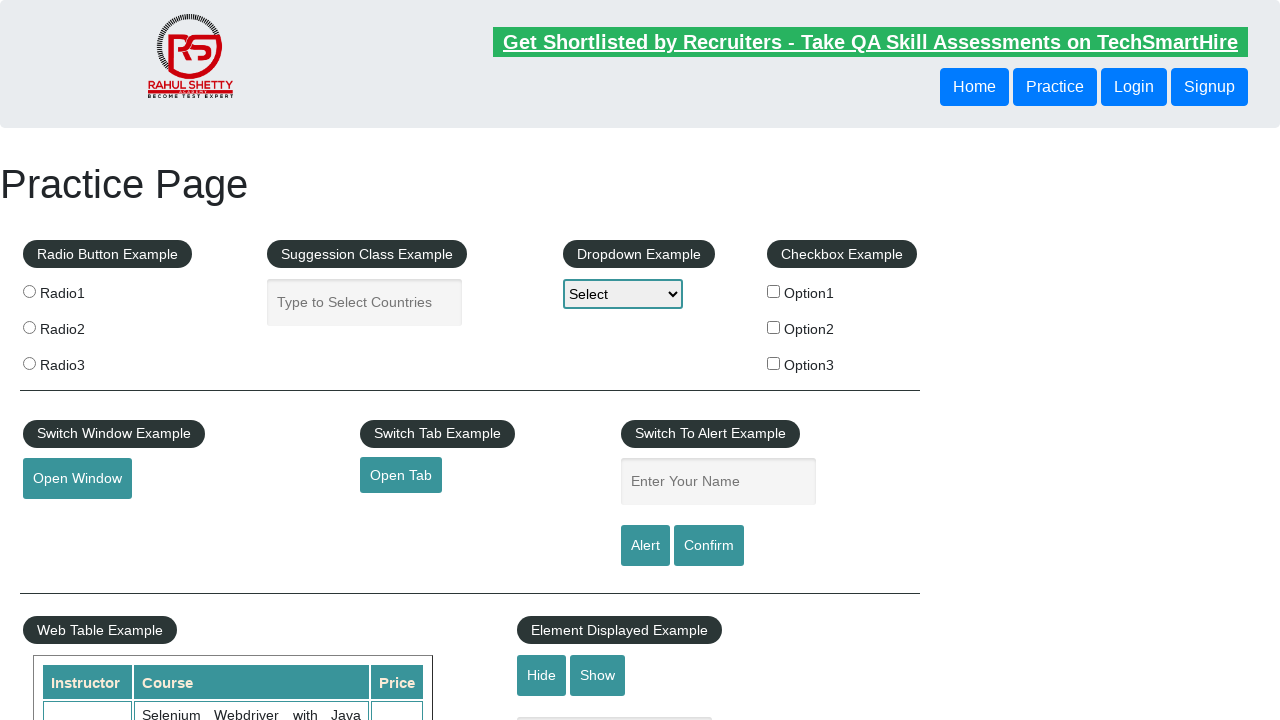

Waited for product table to be visible
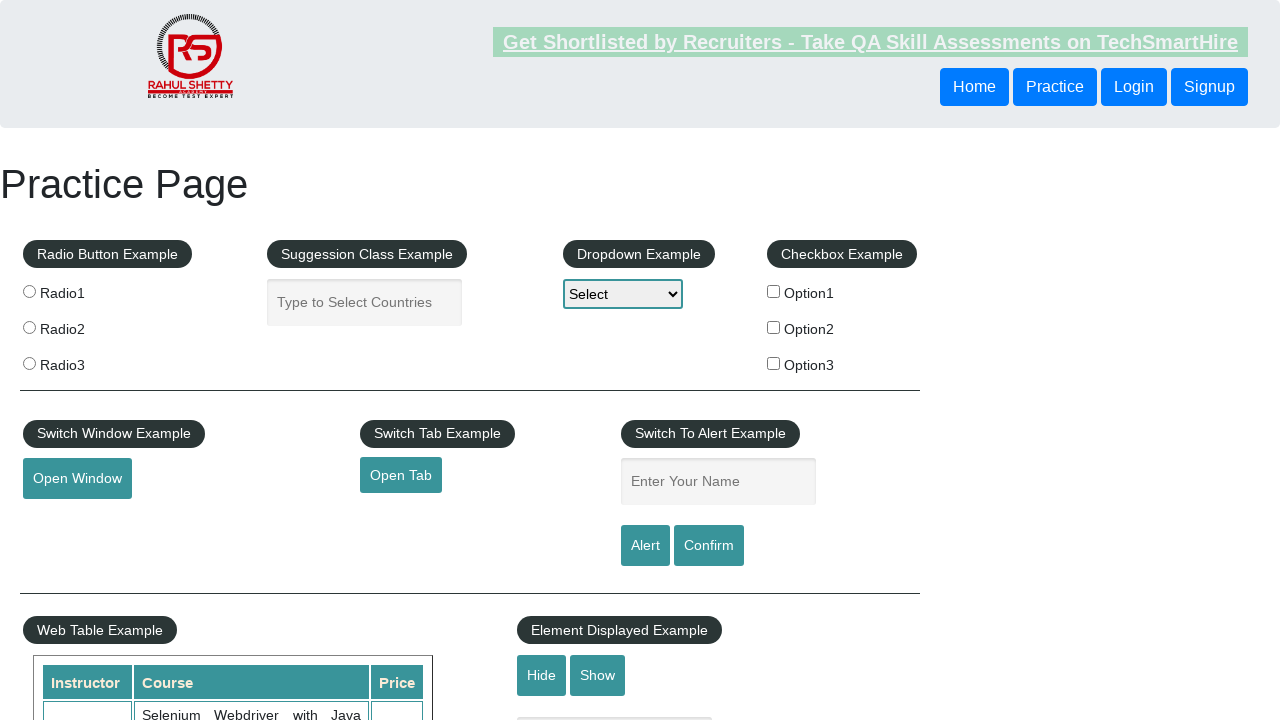

Retrieved row count from second product table: 10 rows
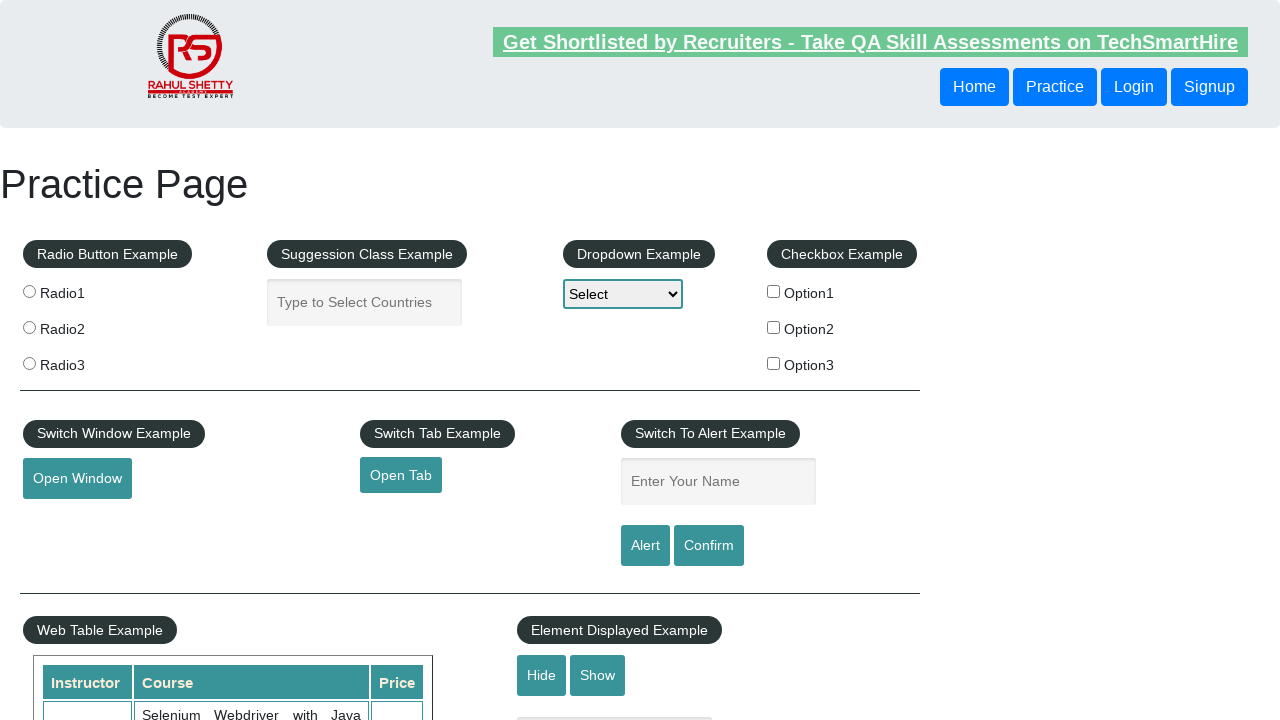

Retrieved column count from first row: 4 columns
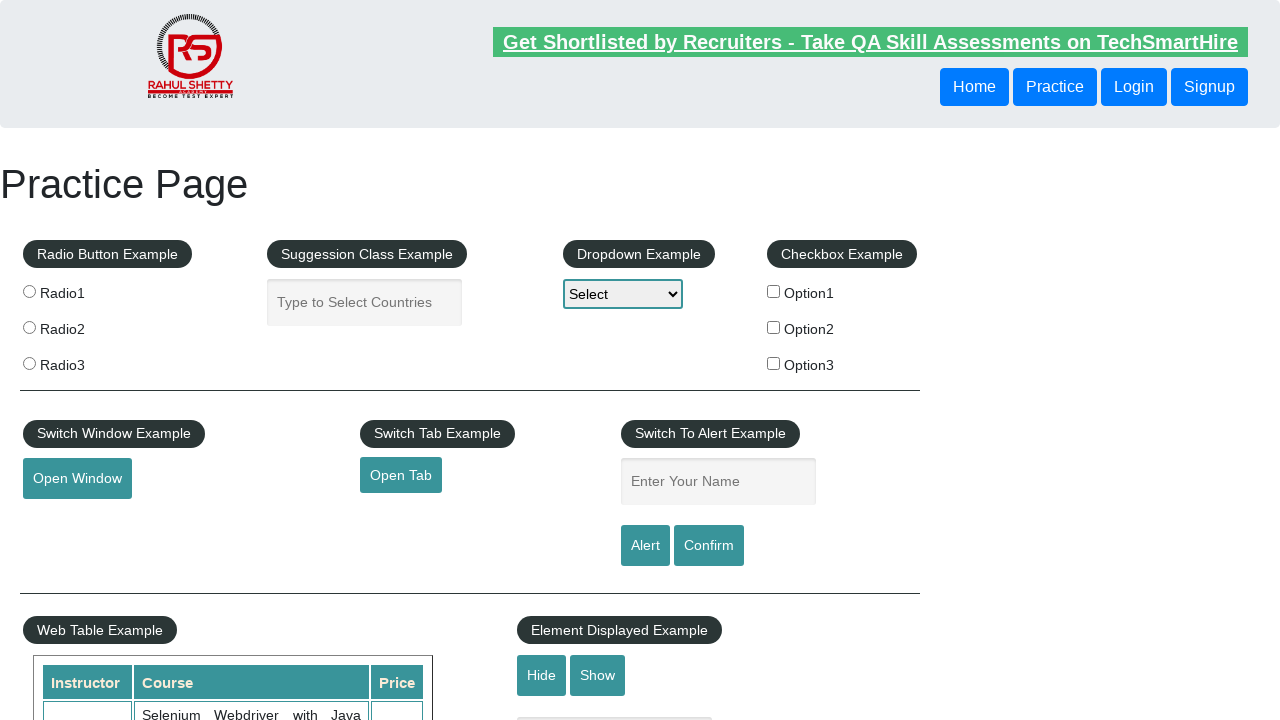

Read cell data from row 1, column 1: 'Alex'
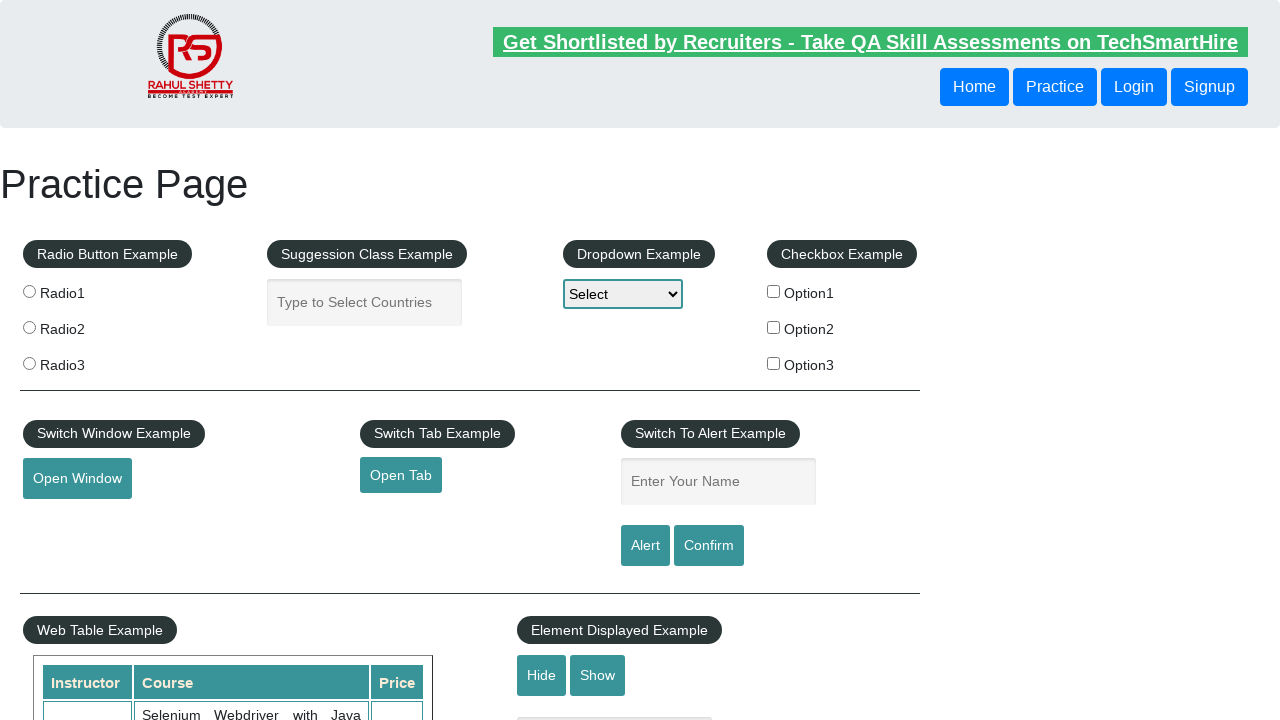

Read cell data from row 1, column 2: 'Engineer'
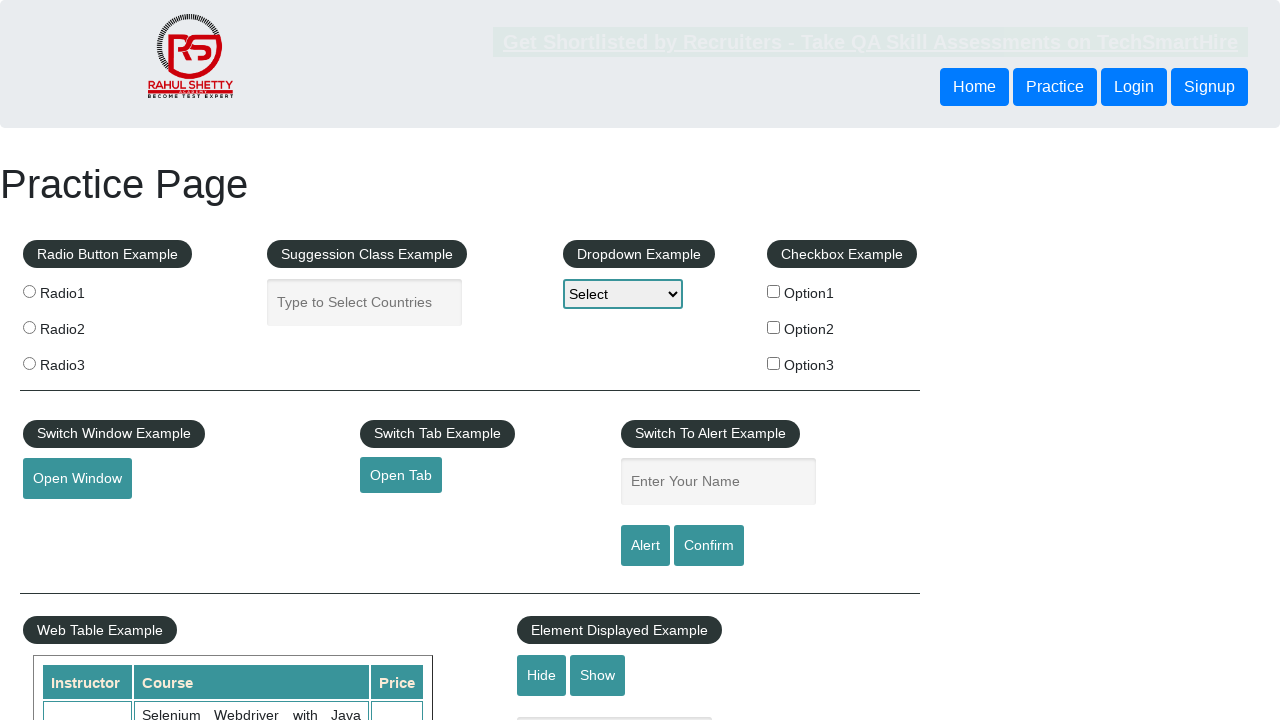

Read cell data from row 1, column 3: 'Chennai'
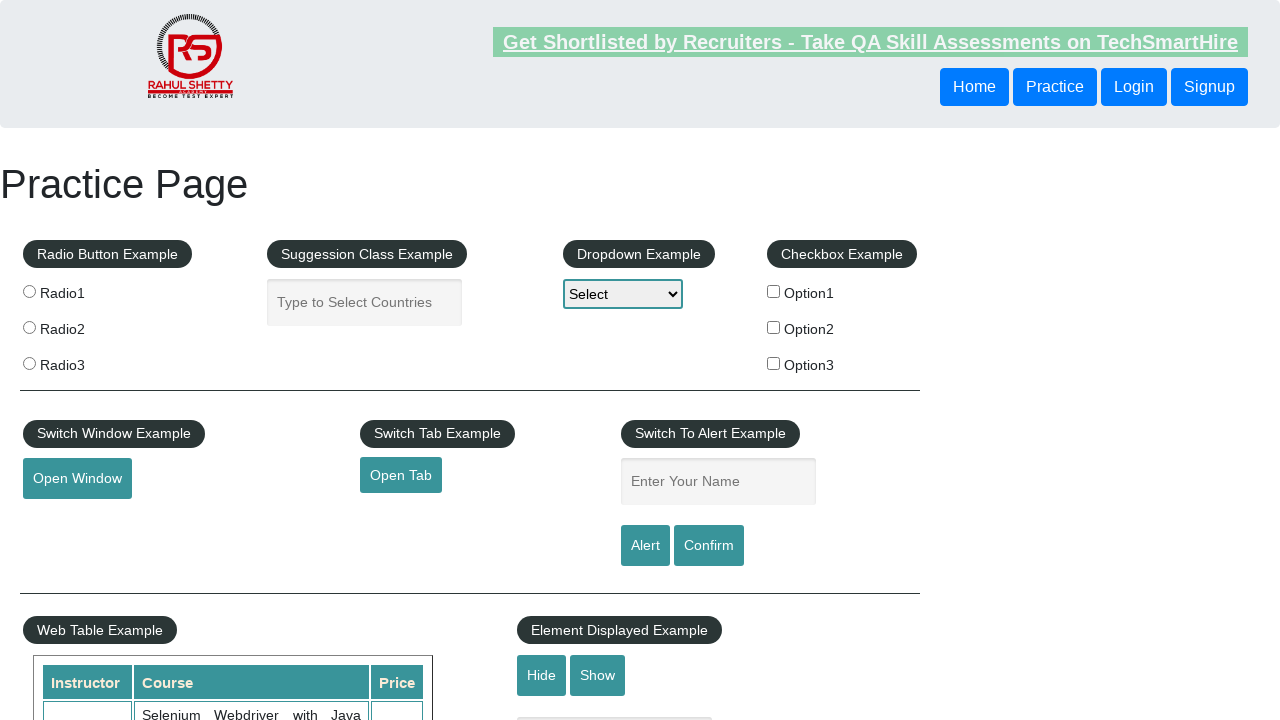

Read cell data from row 1, column 4: '28'
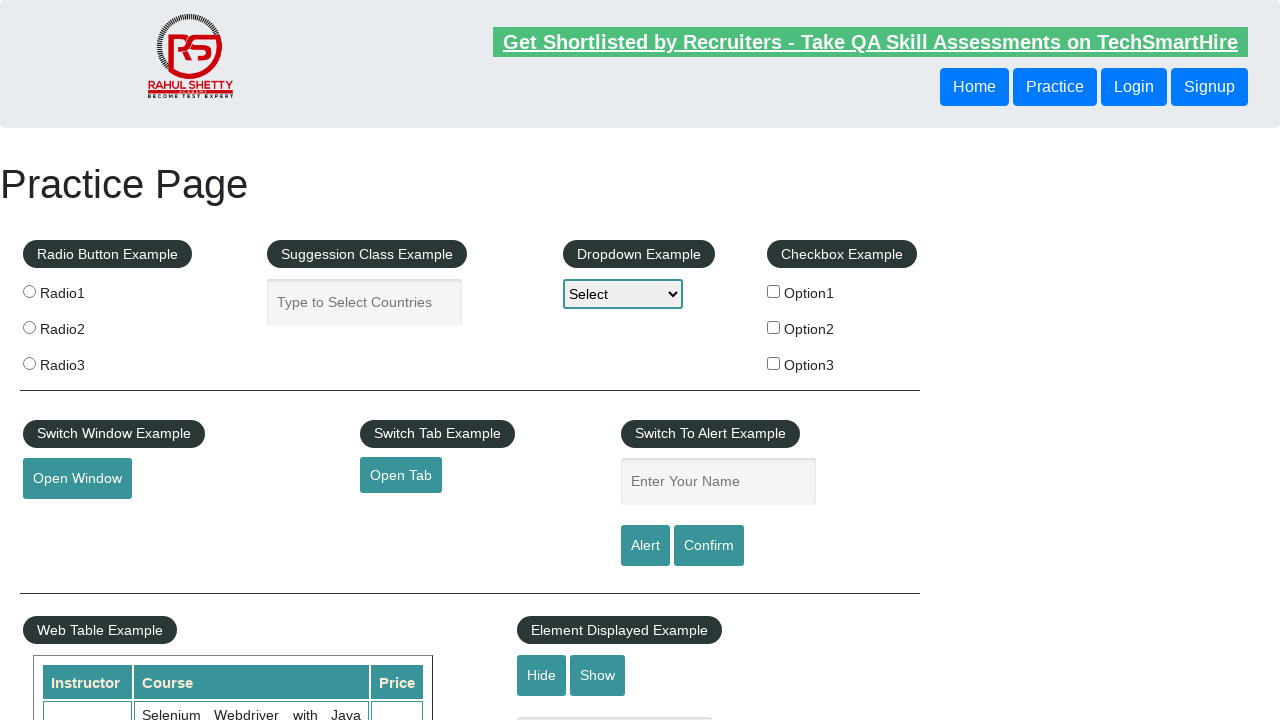

Read cell data from row 2, column 1: 'Ben'
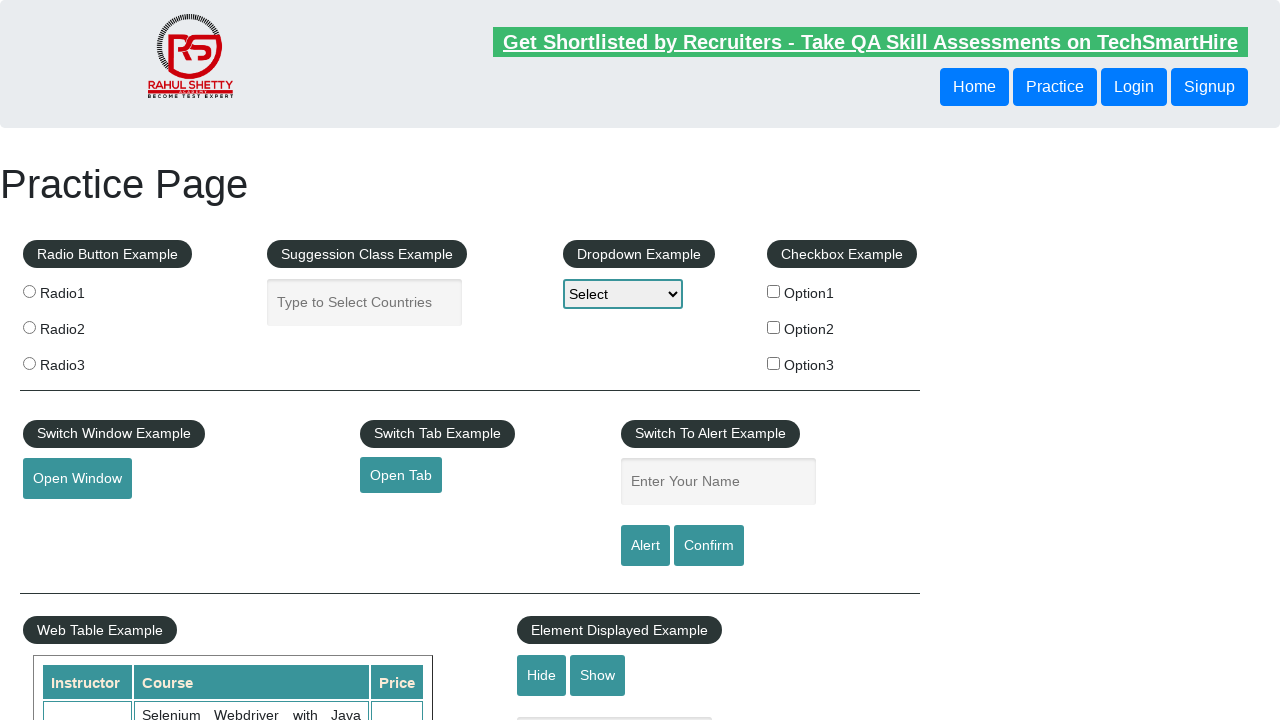

Read cell data from row 2, column 2: 'Mechanic'
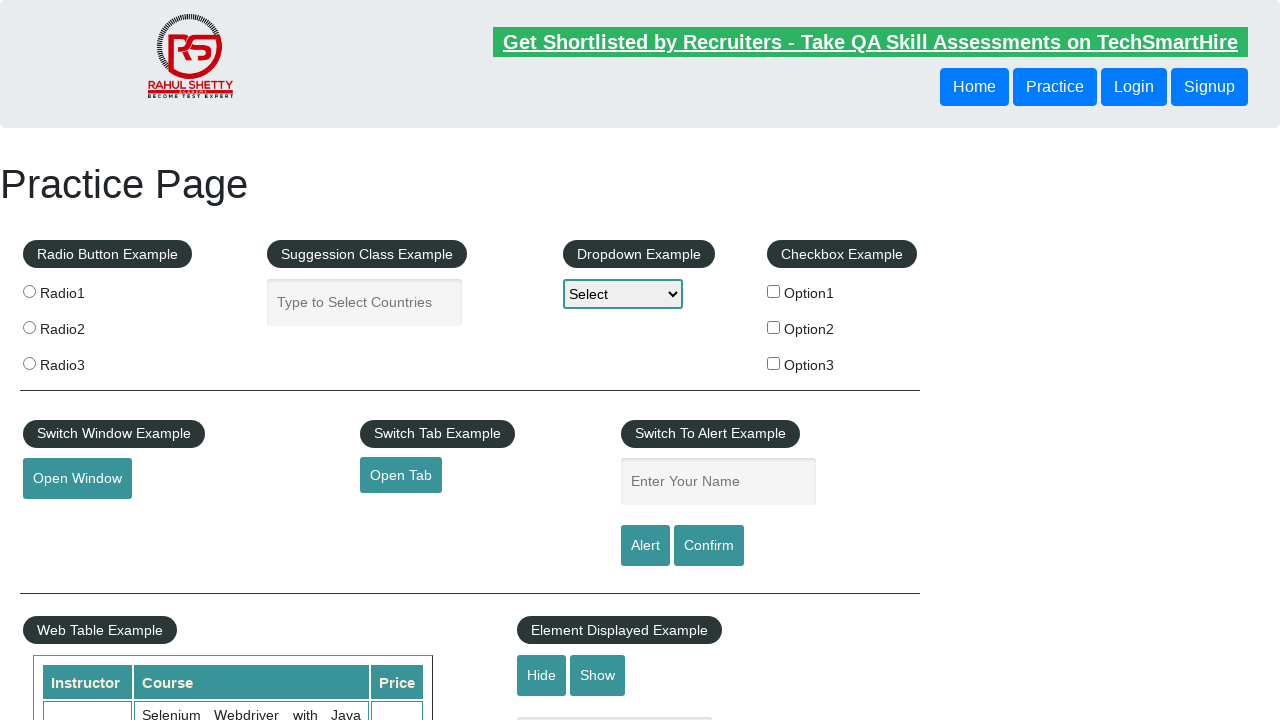

Read cell data from row 2, column 3: 'Bengaluru'
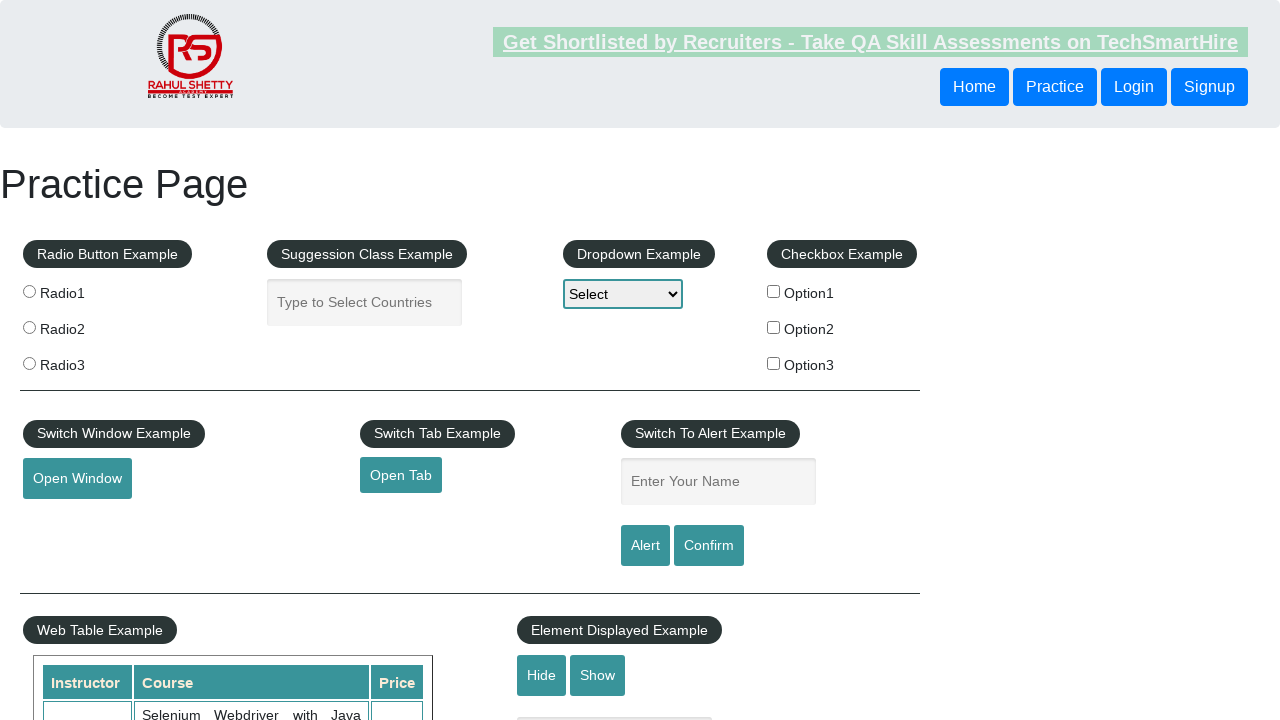

Read cell data from row 2, column 4: '23'
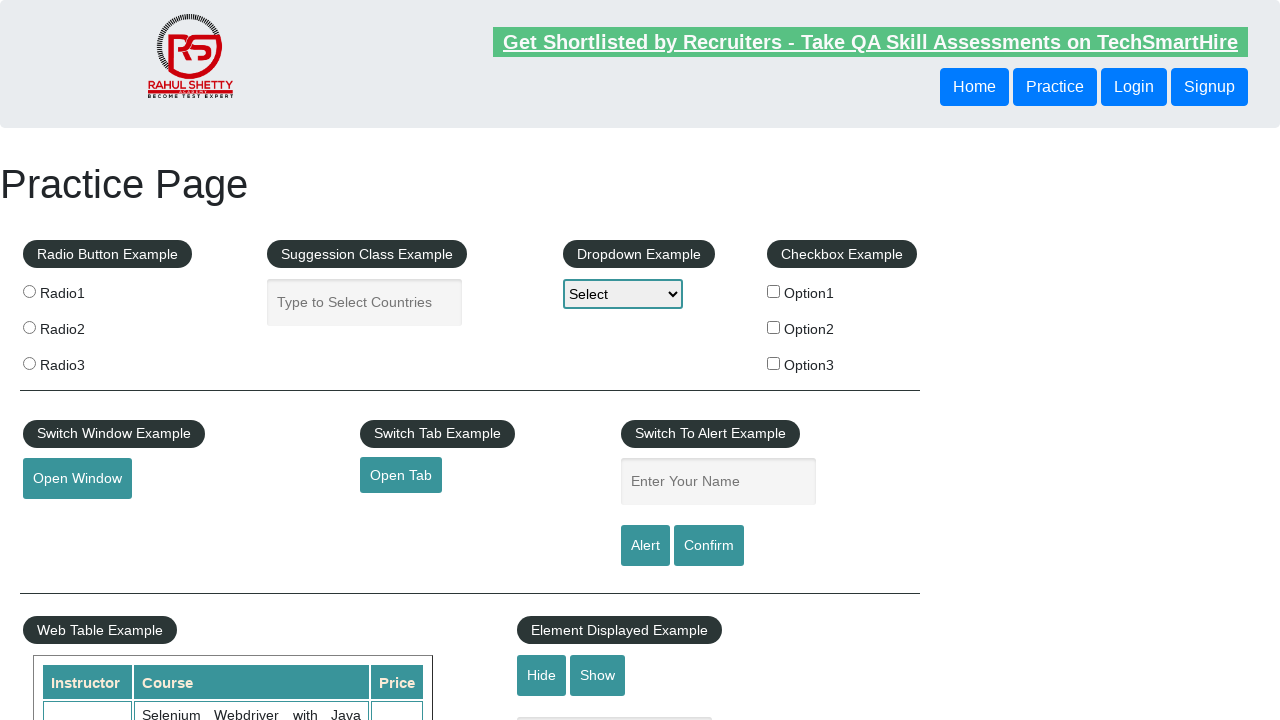

Read cell data from row 3, column 1: 'Dwayne'
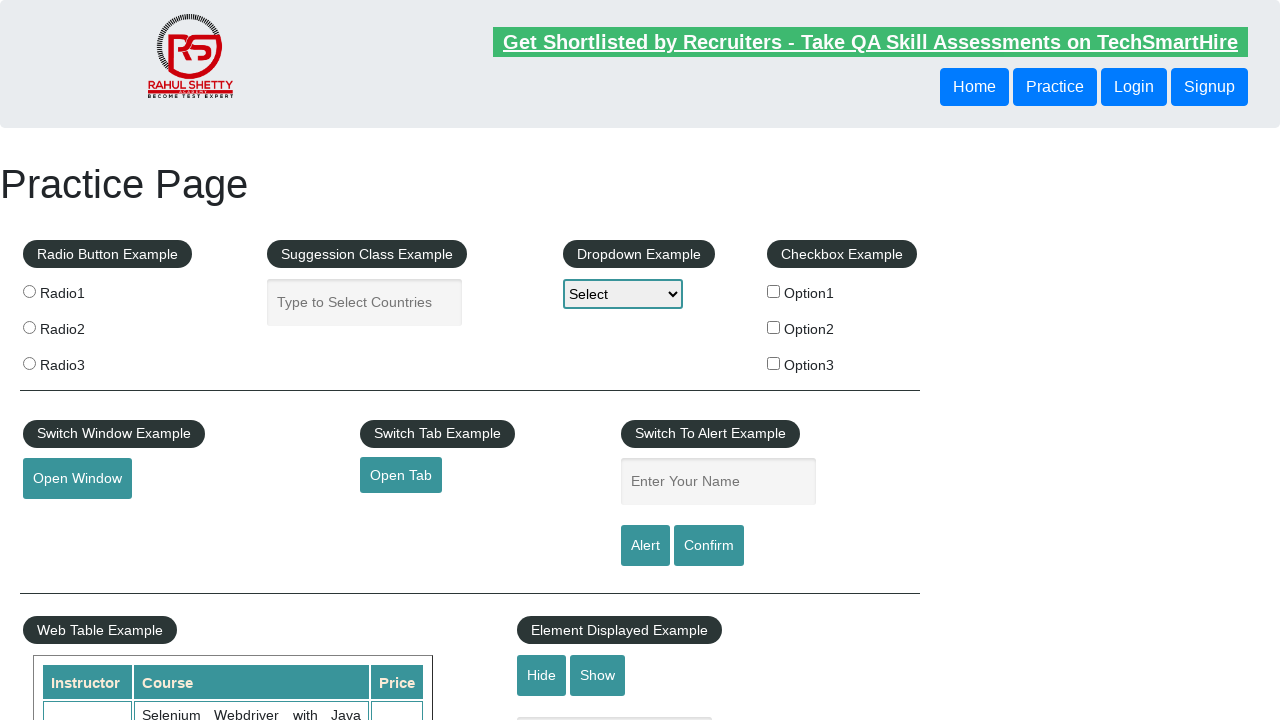

Read cell data from row 3, column 2: 'Manager'
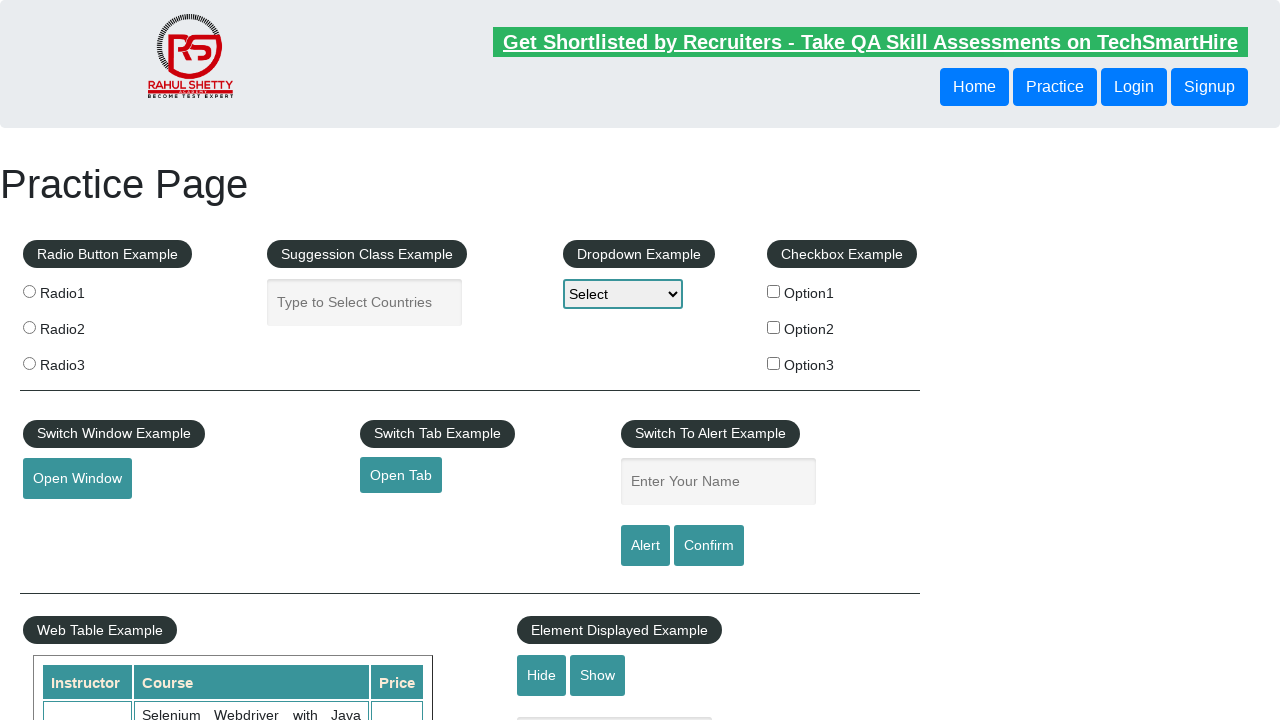

Read cell data from row 3, column 3: 'Kolkata'
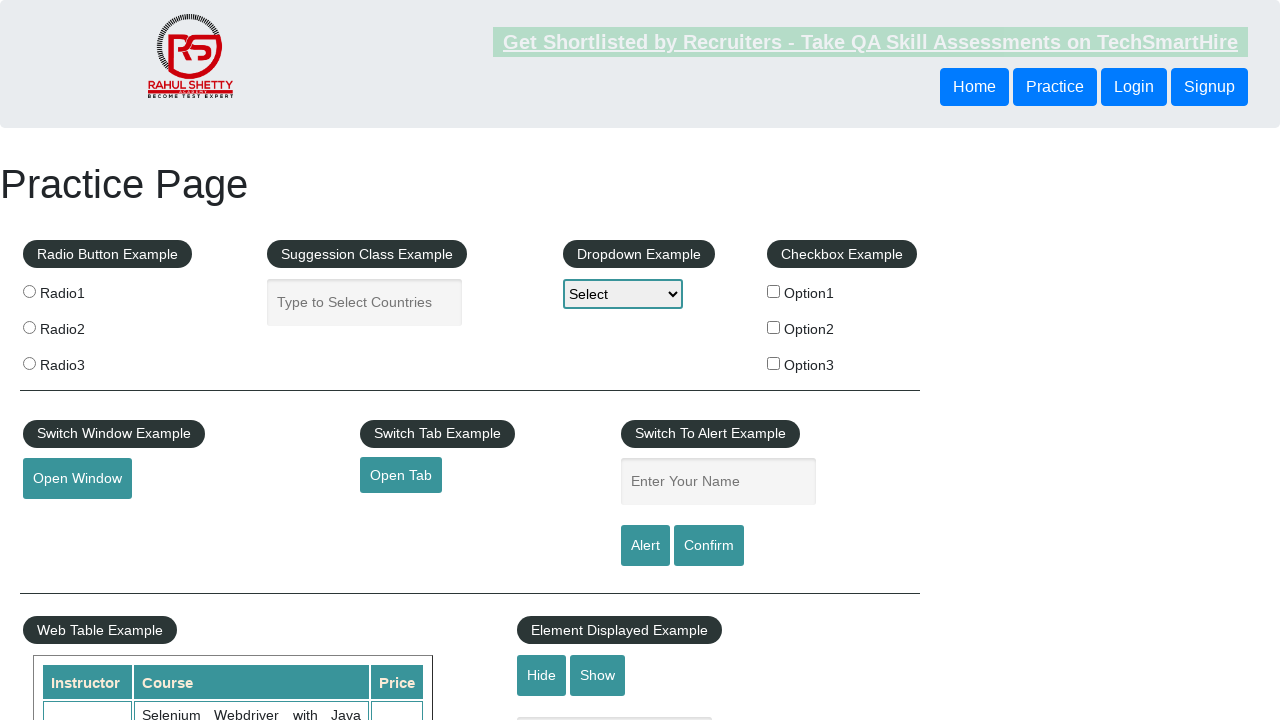

Read cell data from row 3, column 4: '48'
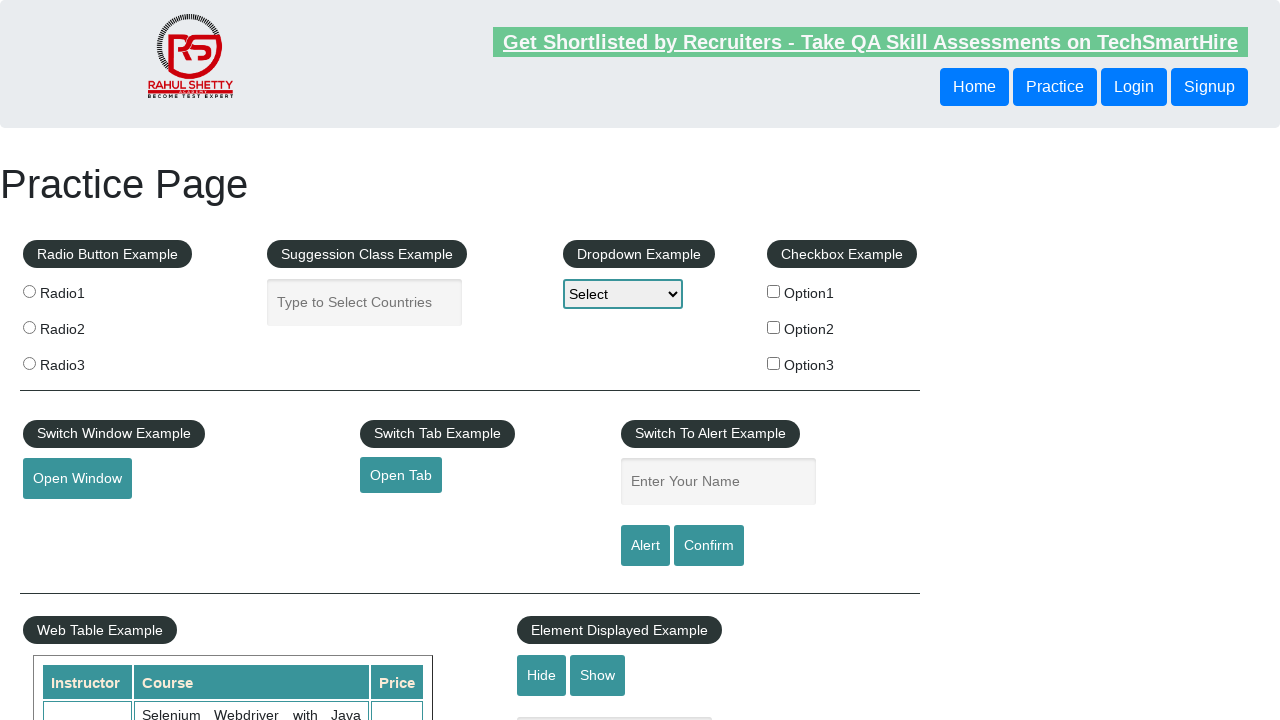

Read cell data from row 4, column 1: 'Ivory'
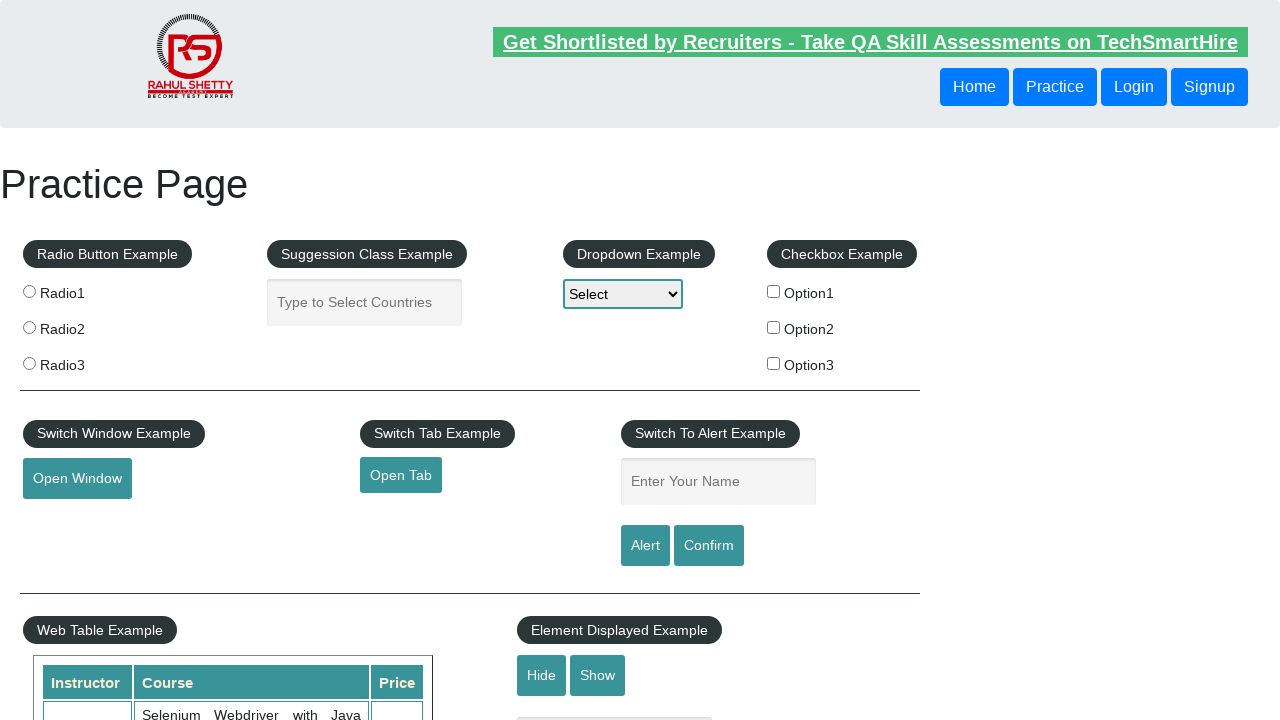

Read cell data from row 4, column 2: 'Receptionist'
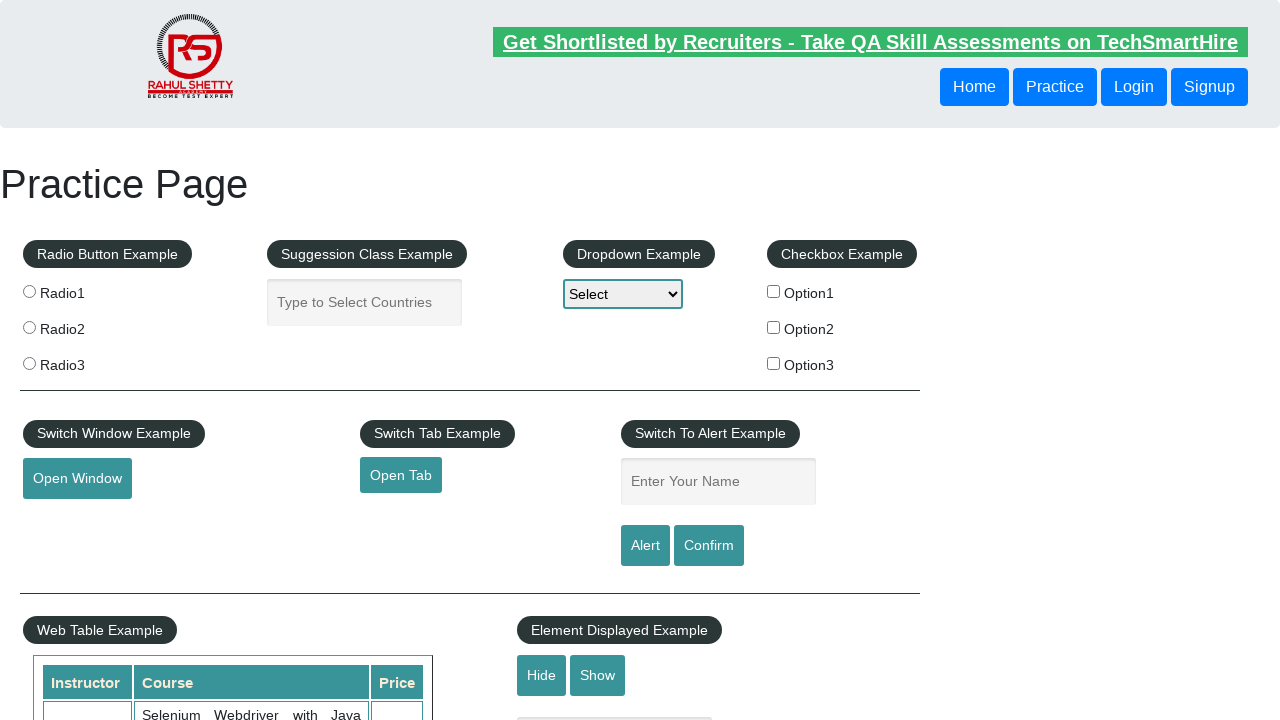

Read cell data from row 4, column 3: 'Chennai'
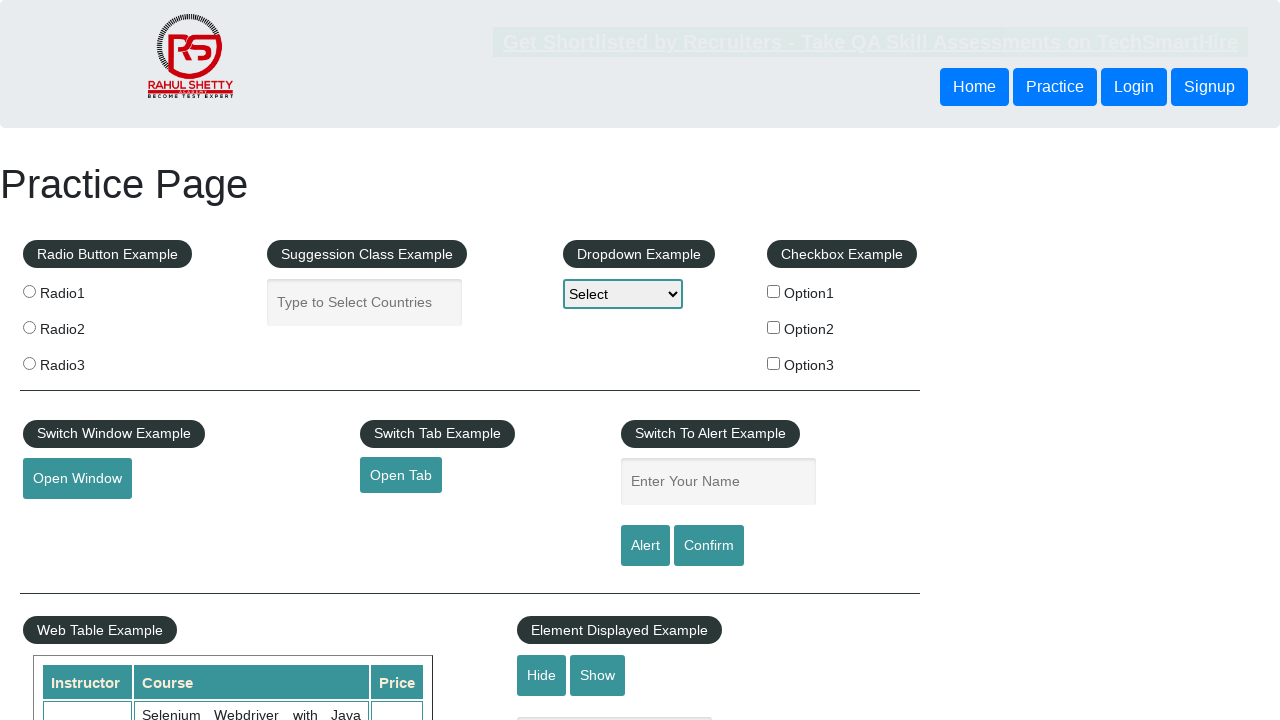

Read cell data from row 4, column 4: '18'
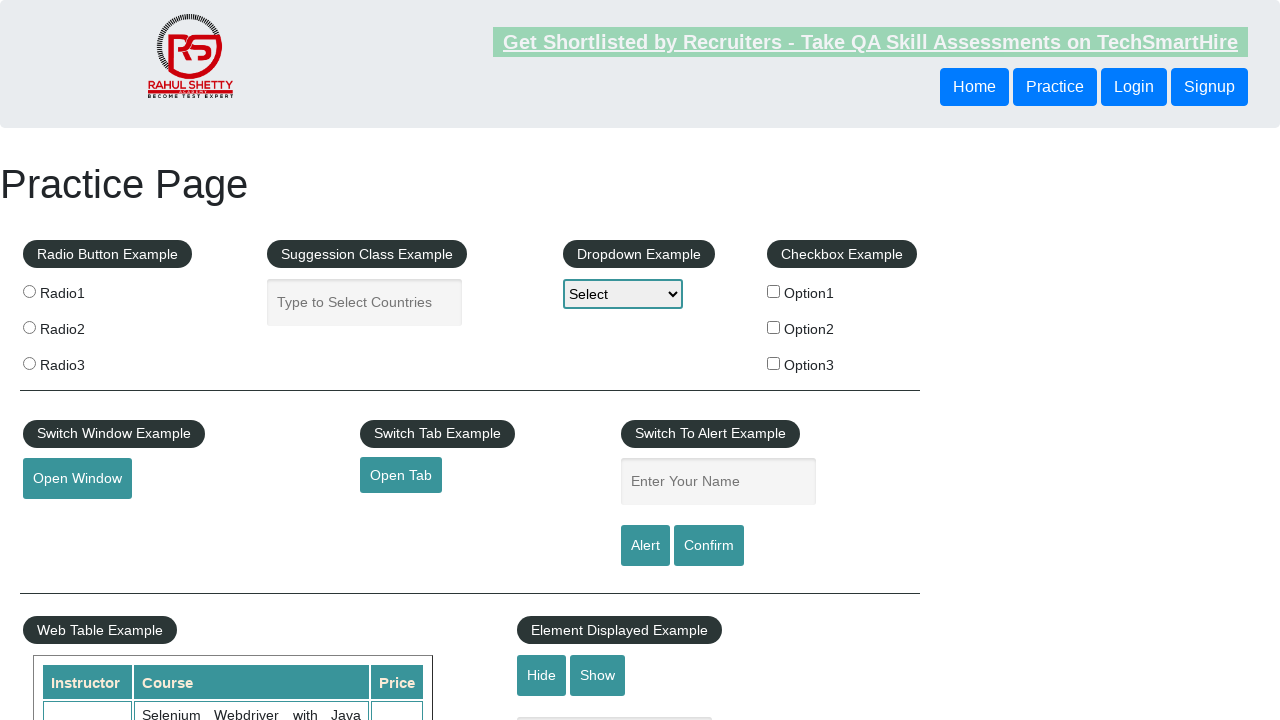

Read cell data from row 5, column 1: 'Jack'
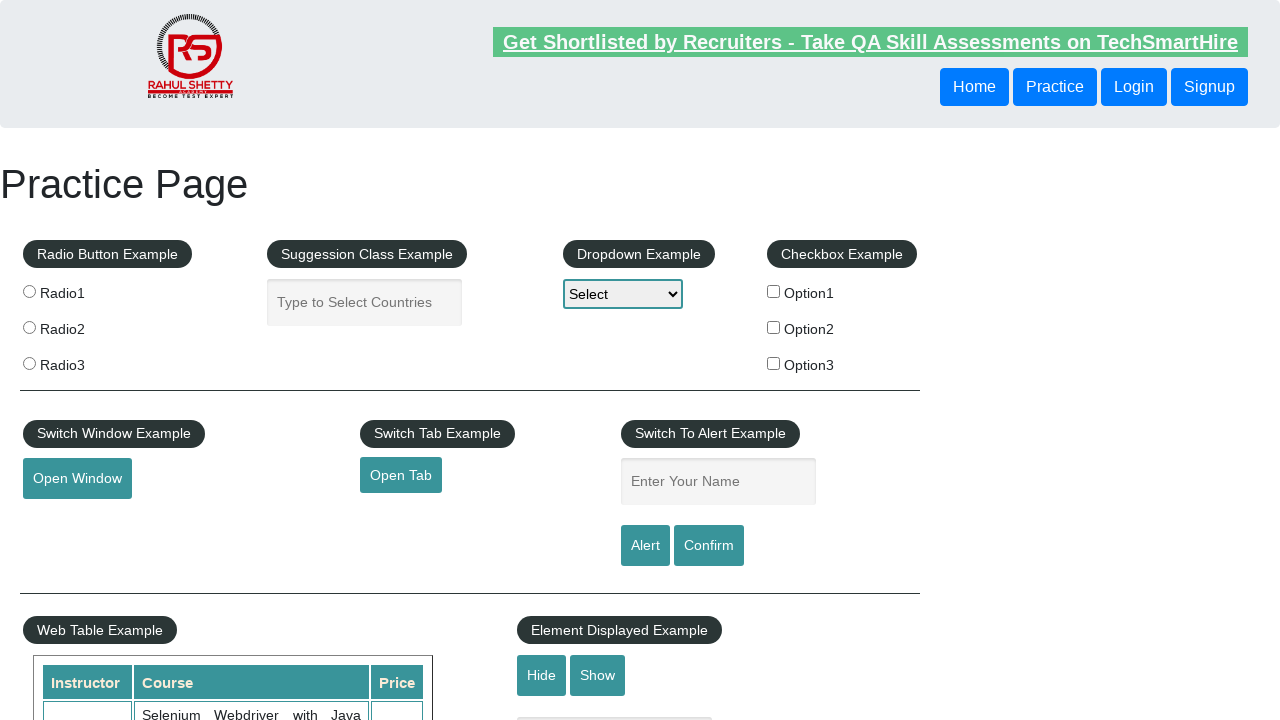

Read cell data from row 5, column 2: 'Engineer'
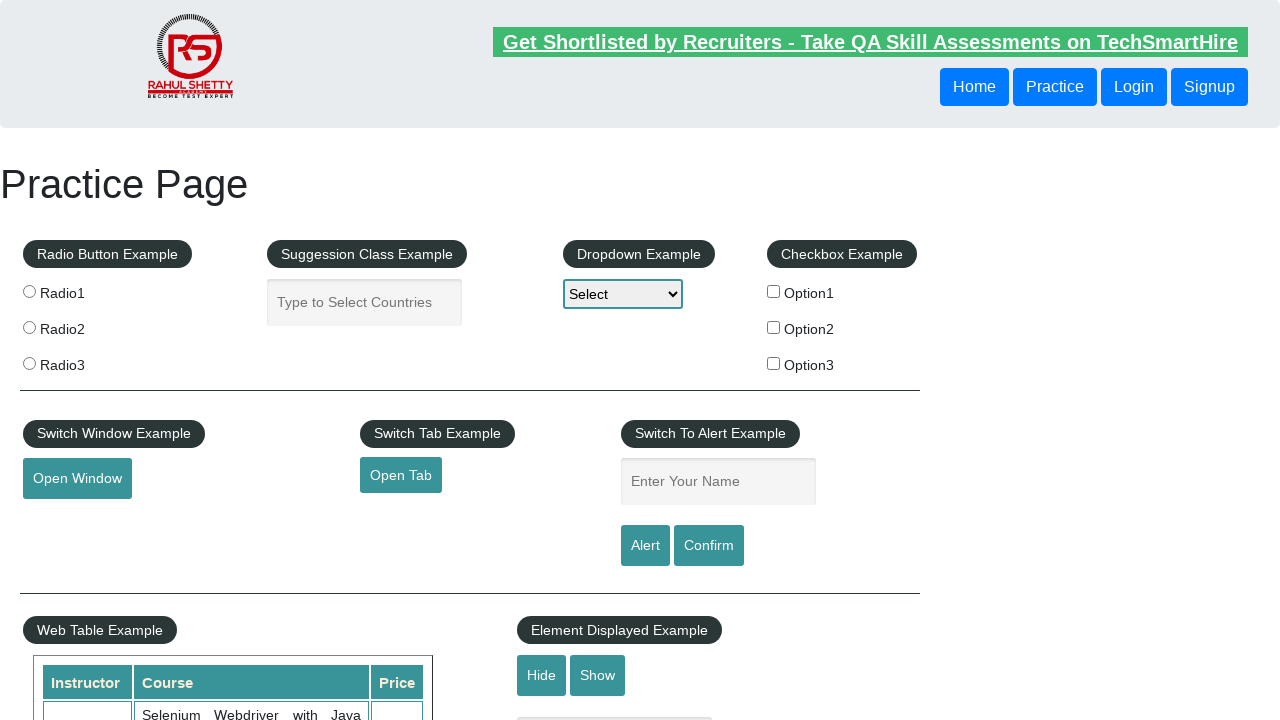

Read cell data from row 5, column 3: 'Pune'
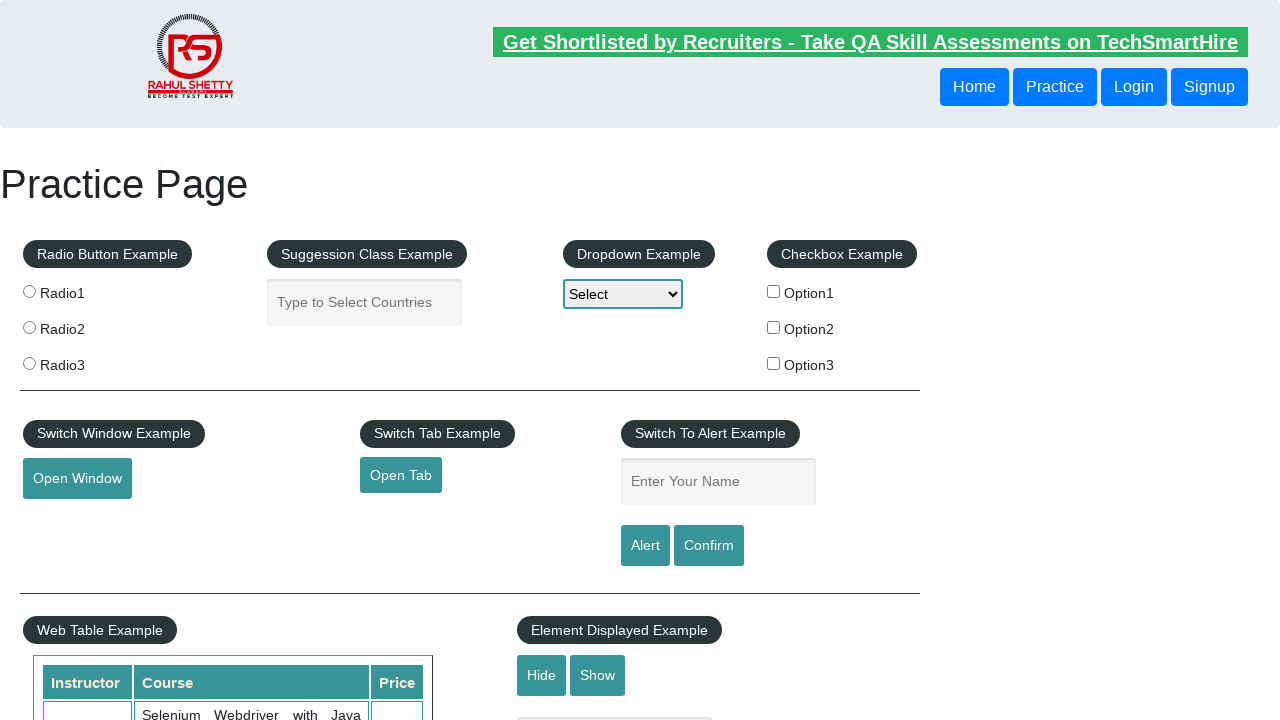

Read cell data from row 5, column 4: '32'
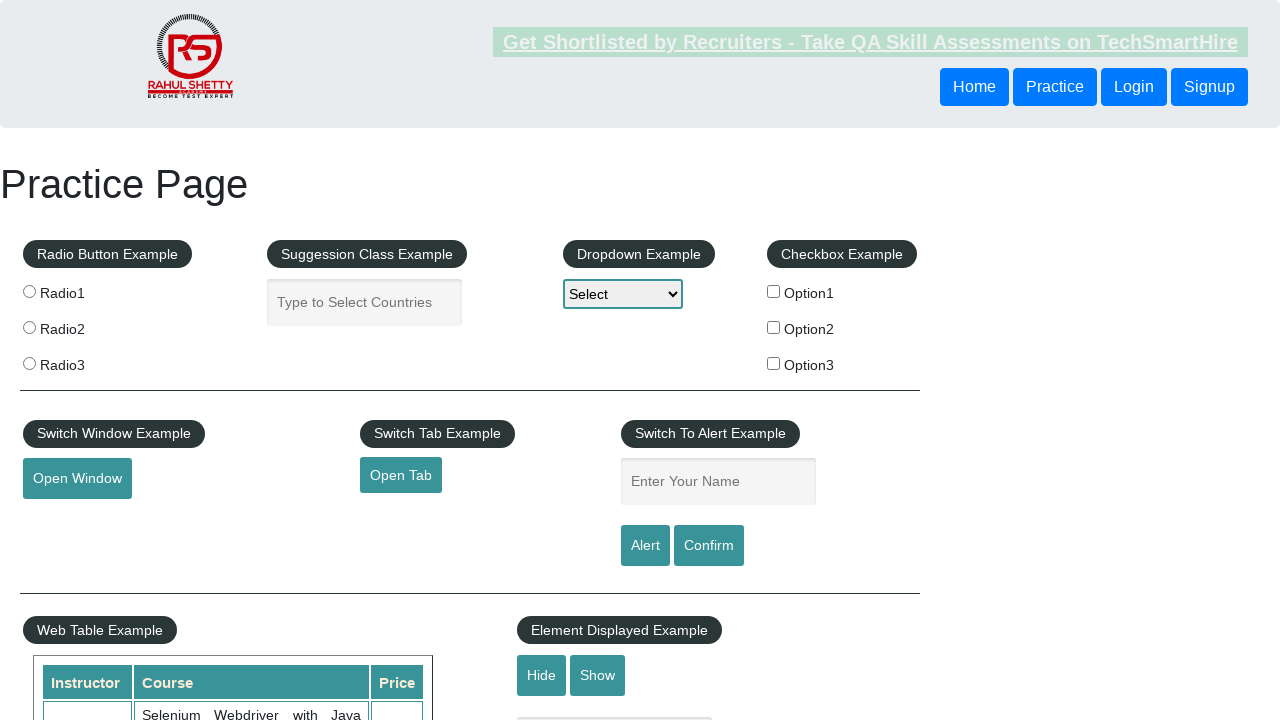

Read cell data from row 6, column 1: 'Joe'
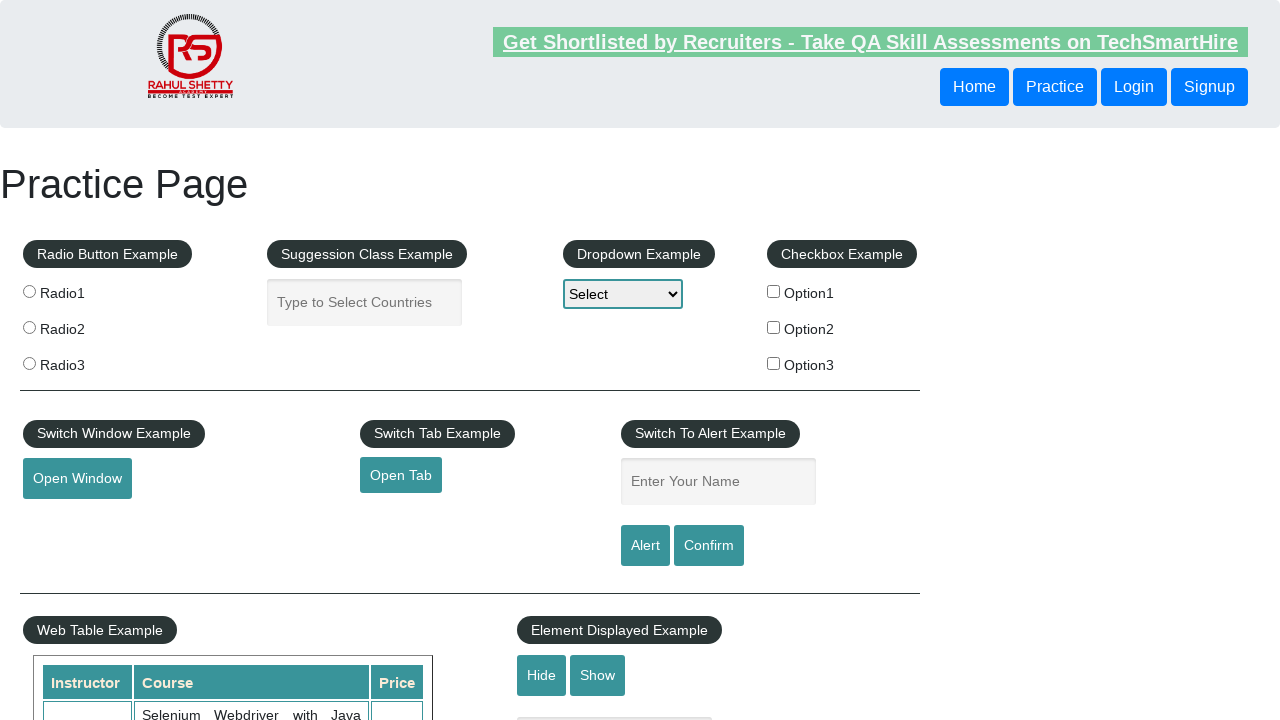

Read cell data from row 6, column 2: 'Postman'
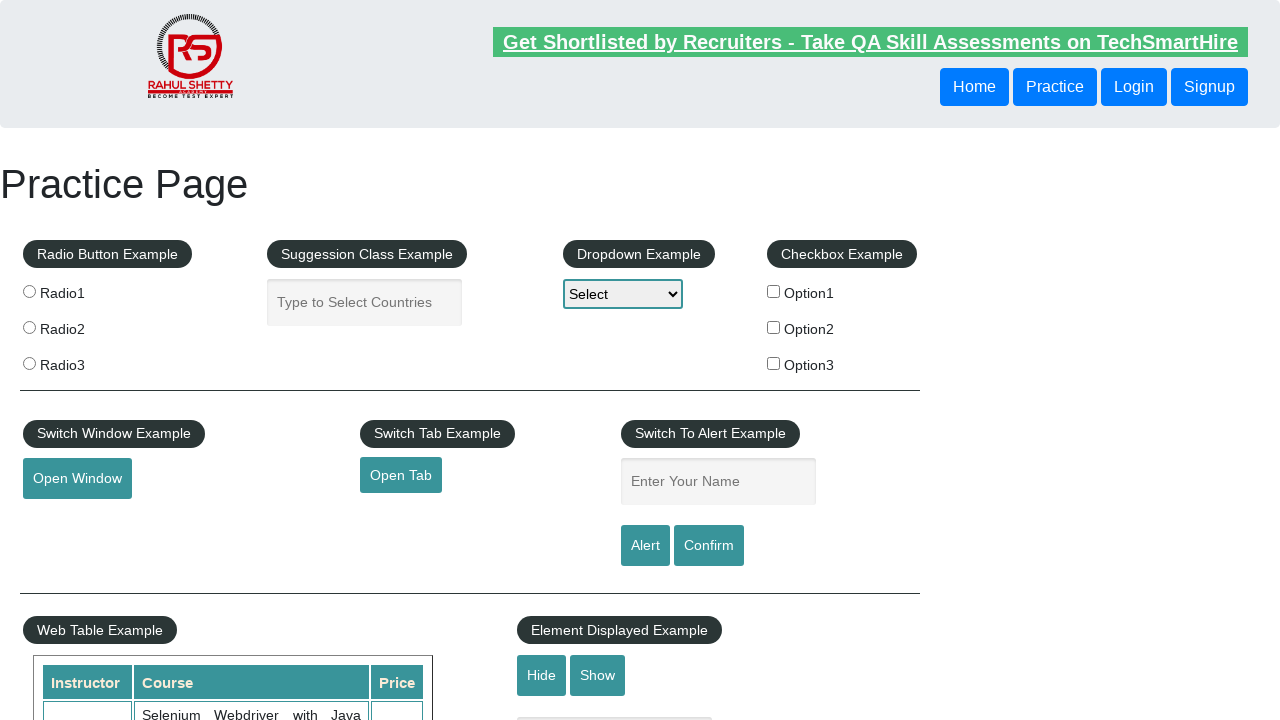

Read cell data from row 6, column 3: 'Chennai'
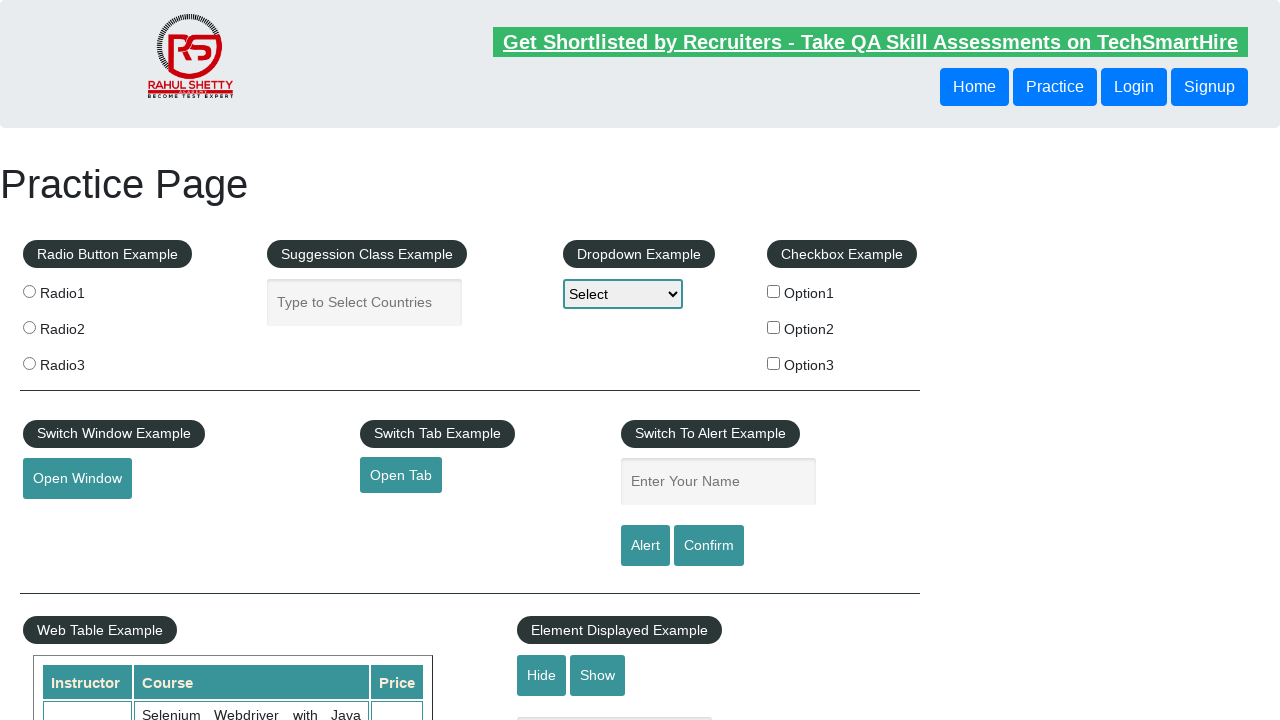

Read cell data from row 6, column 4: '46'
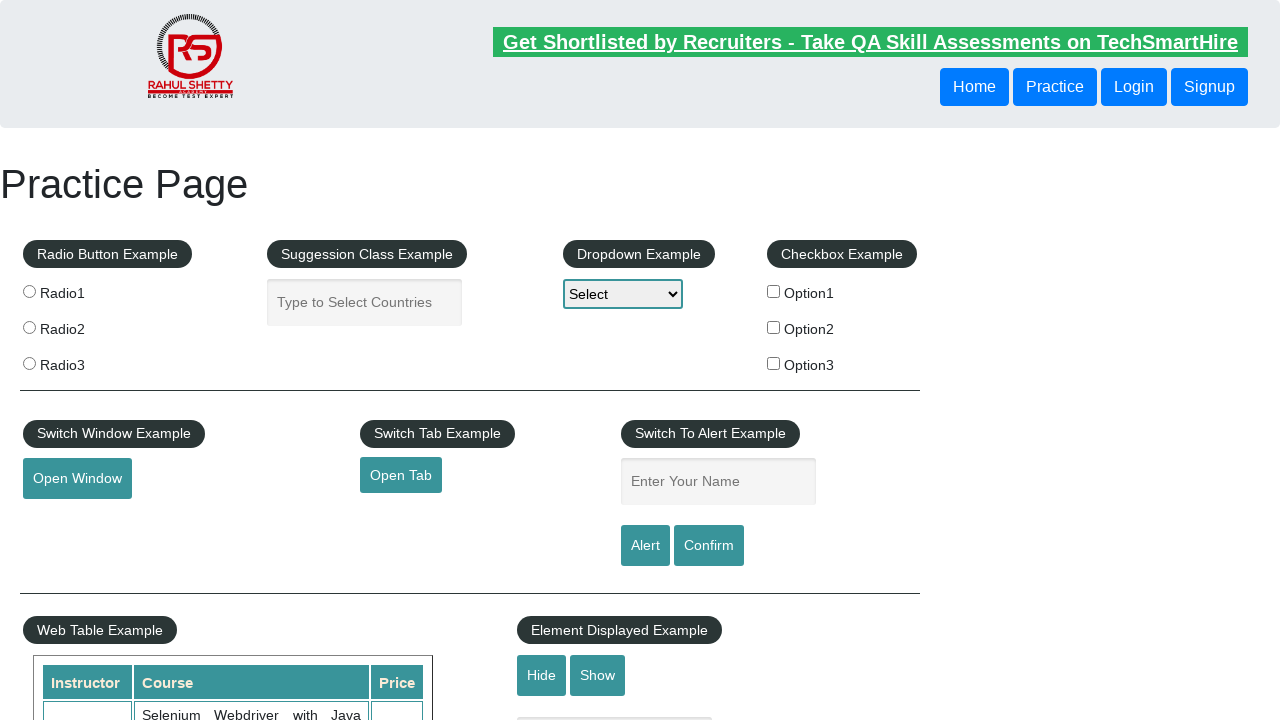

Read cell data from row 7, column 1: 'Raymond'
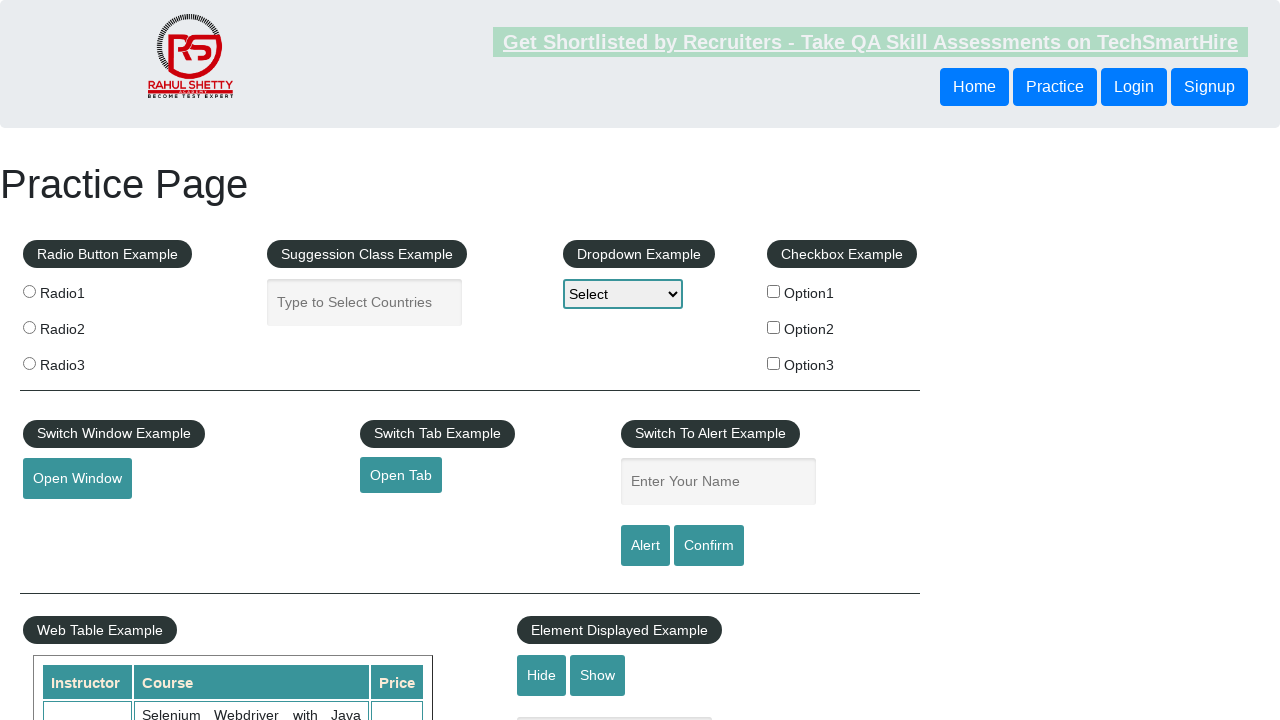

Read cell data from row 7, column 2: 'Businessman'
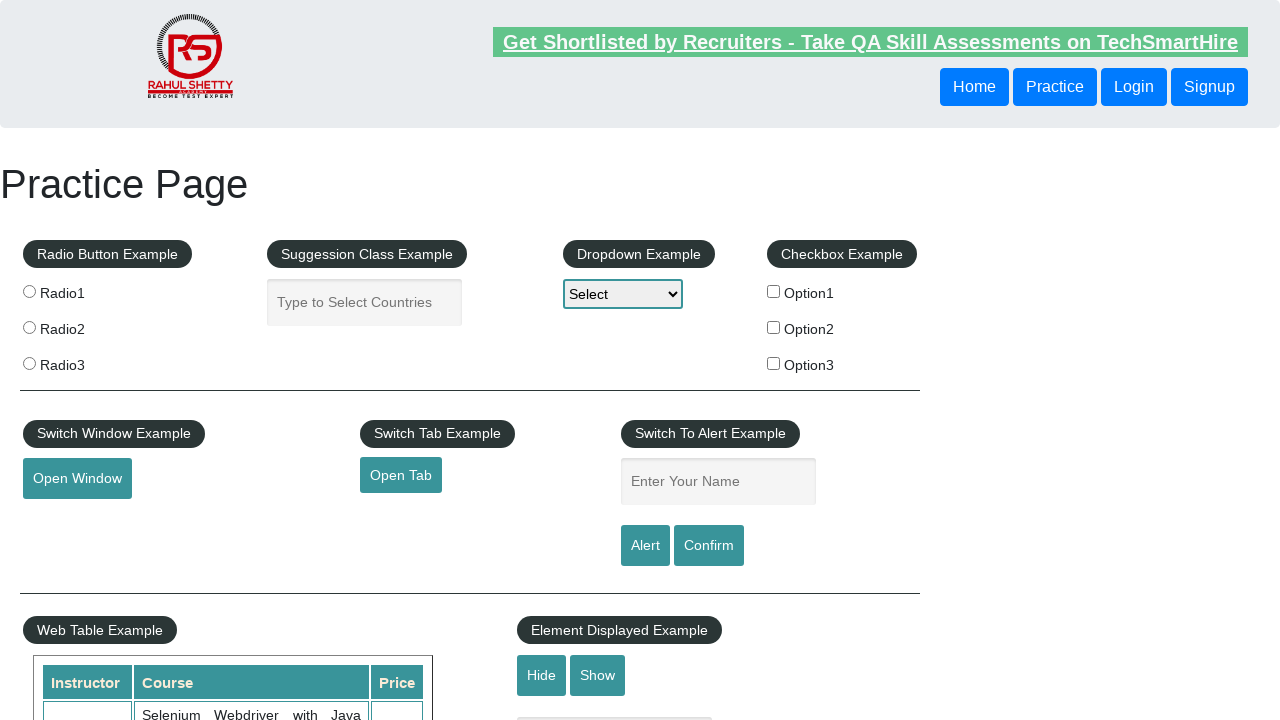

Read cell data from row 7, column 3: 'Mumbai'
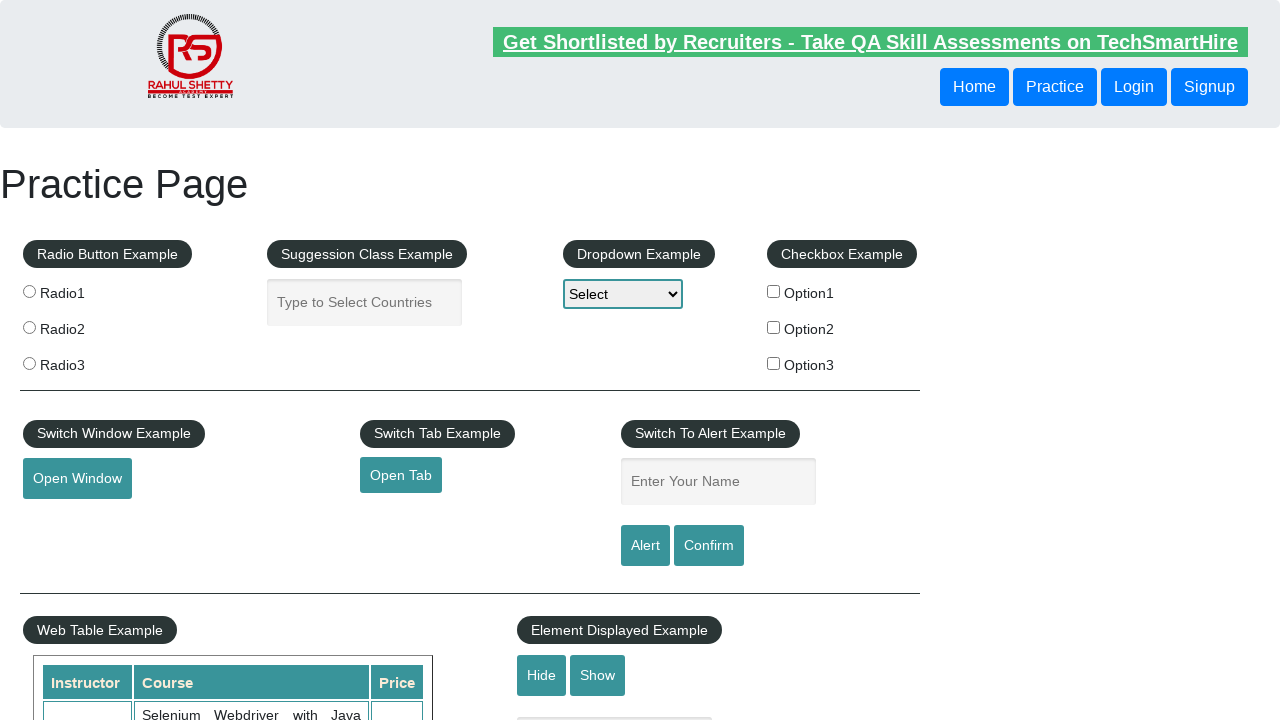

Read cell data from row 7, column 4: '37'
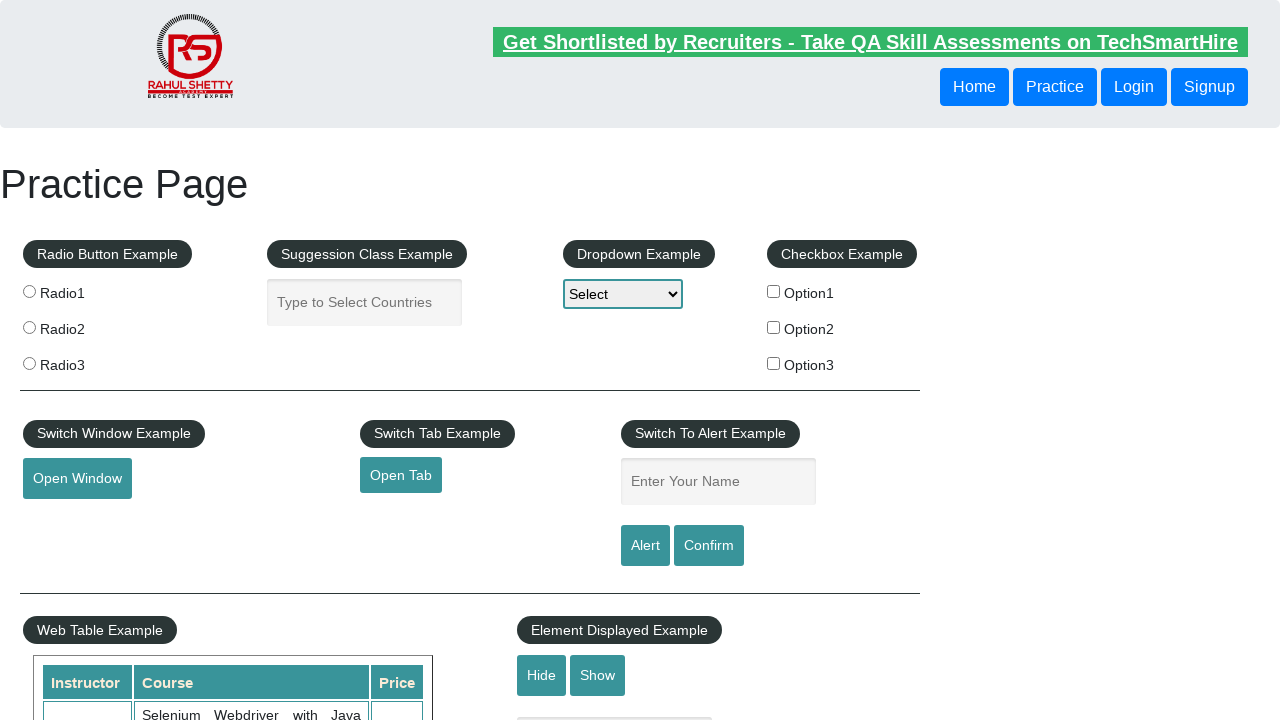

Read cell data from row 8, column 1: 'Ronaldo'
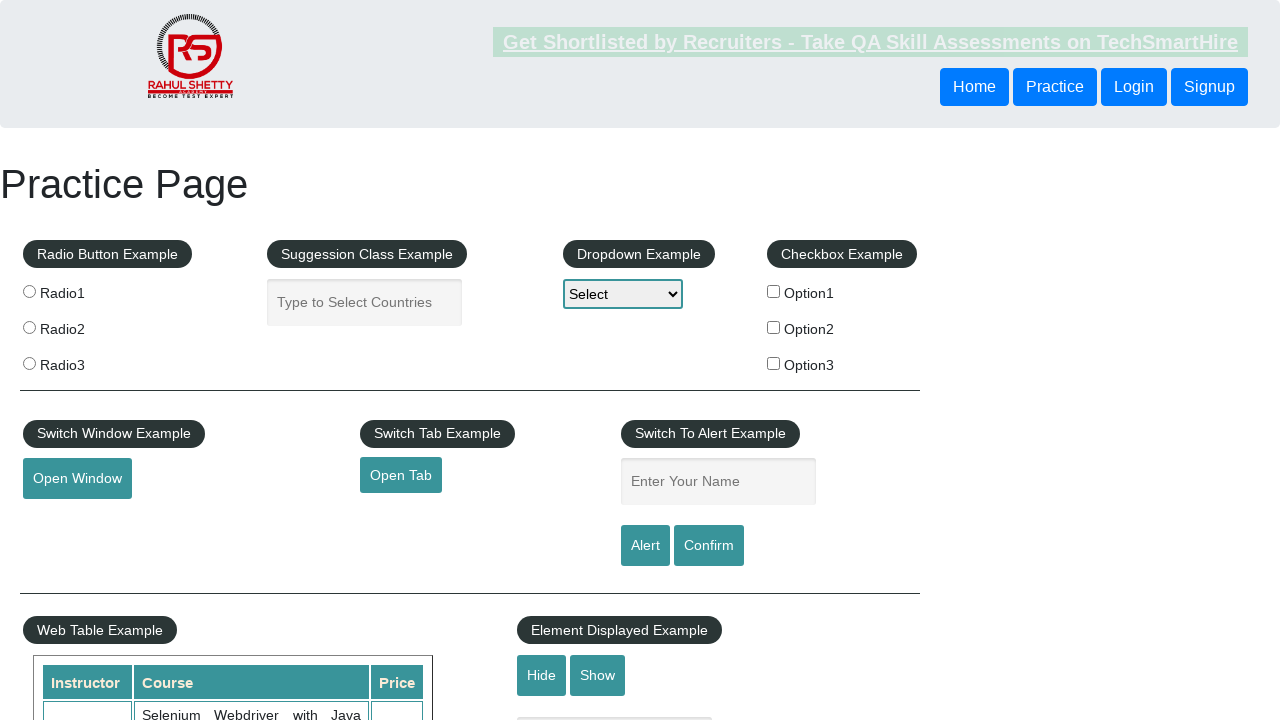

Read cell data from row 8, column 2: 'Sportsman'
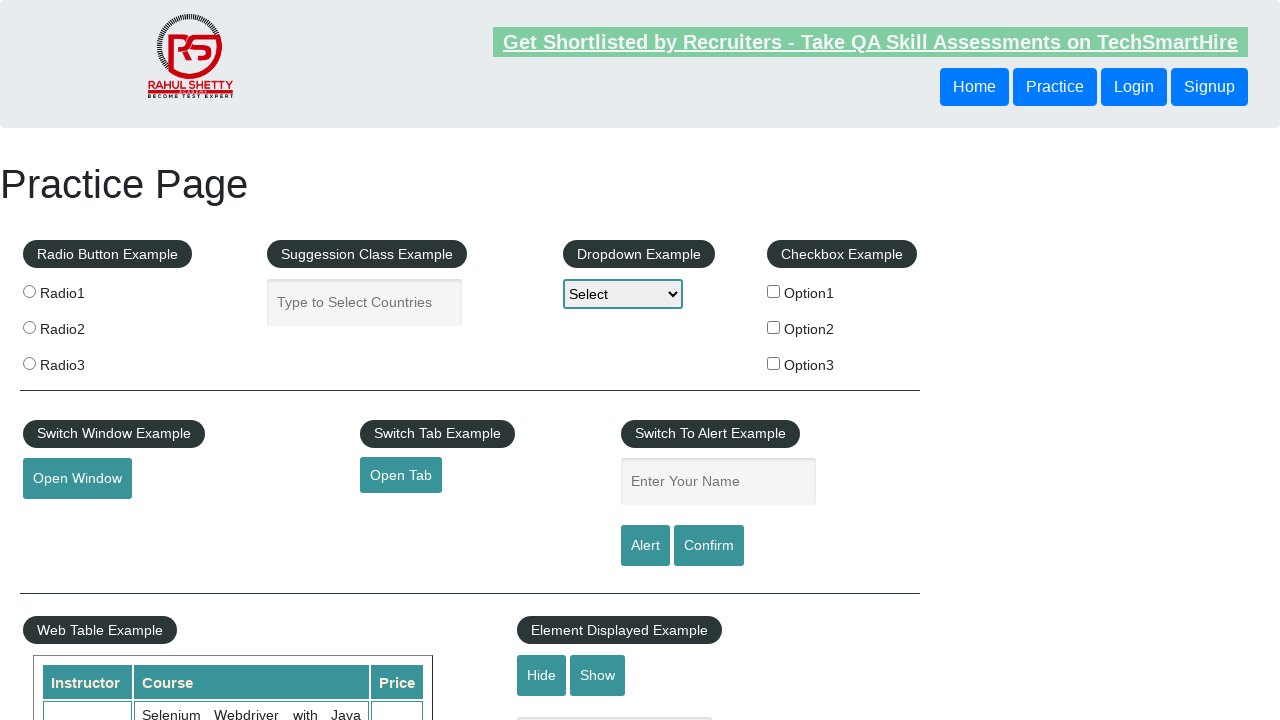

Read cell data from row 8, column 3: 'Chennai'
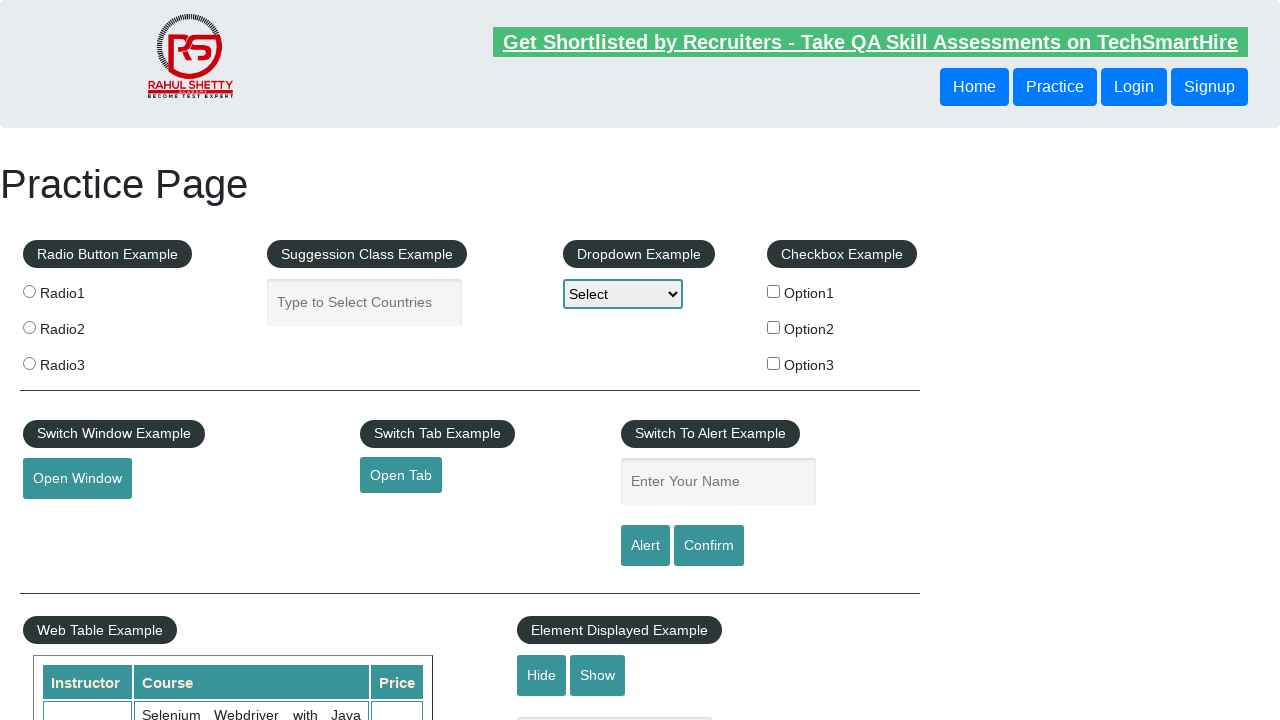

Read cell data from row 8, column 4: '31'
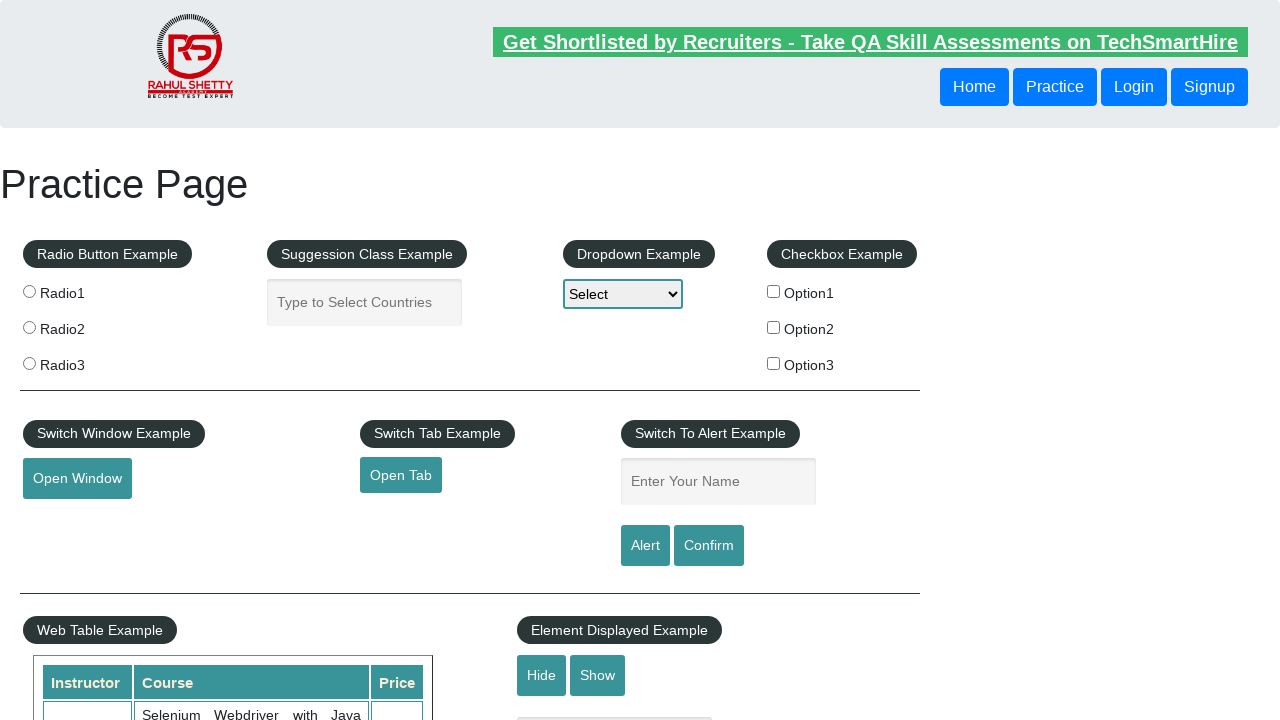

Read cell data from row 9, column 1: 'Smith'
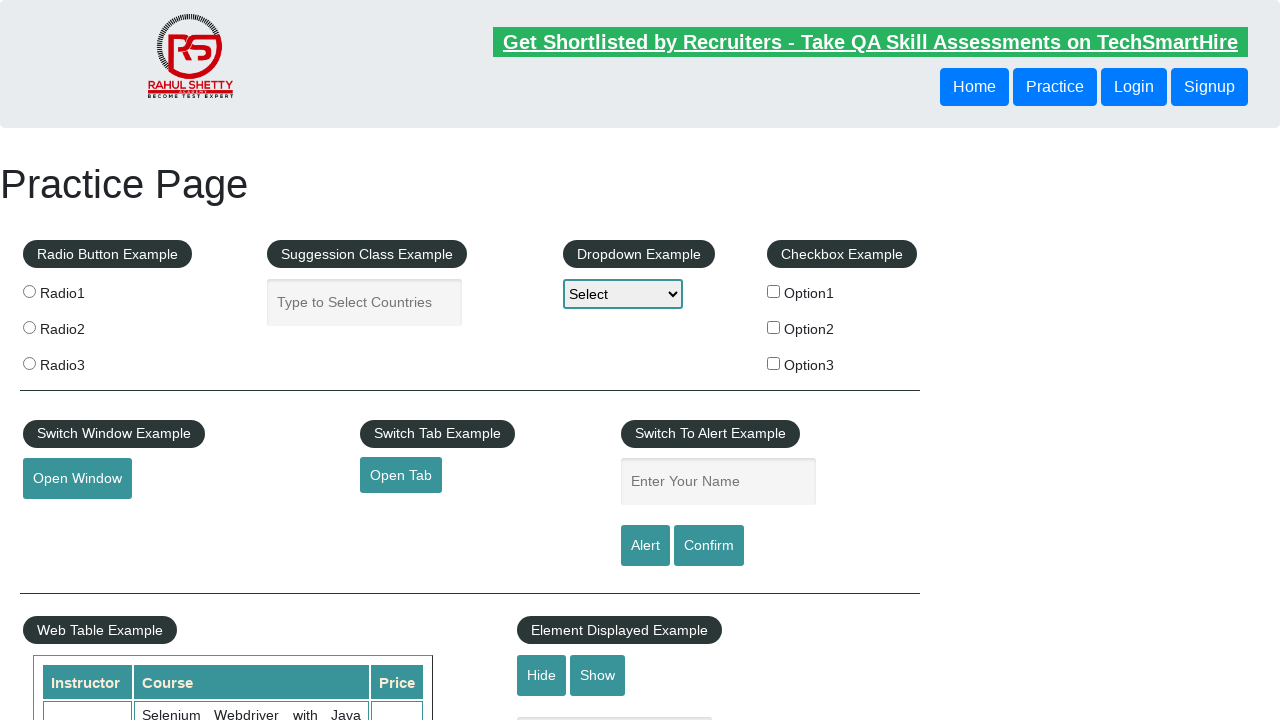

Read cell data from row 9, column 2: 'Cricketer'
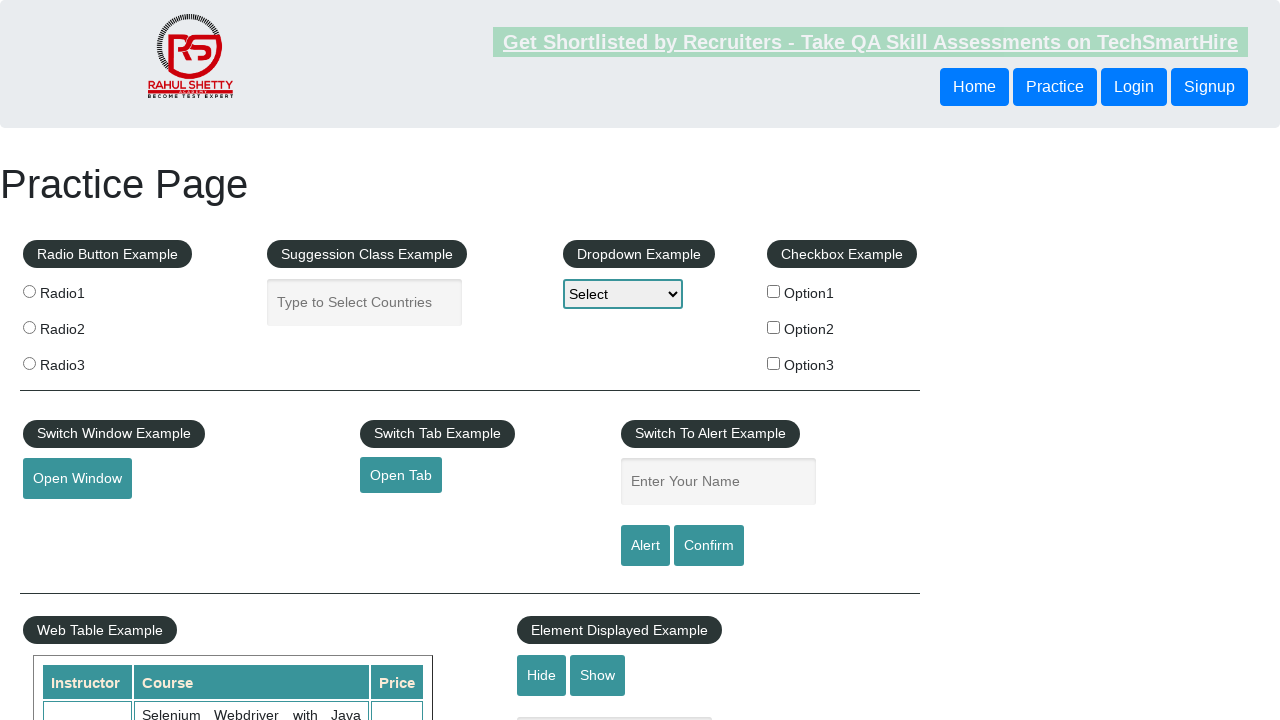

Read cell data from row 9, column 3: 'Delhi'
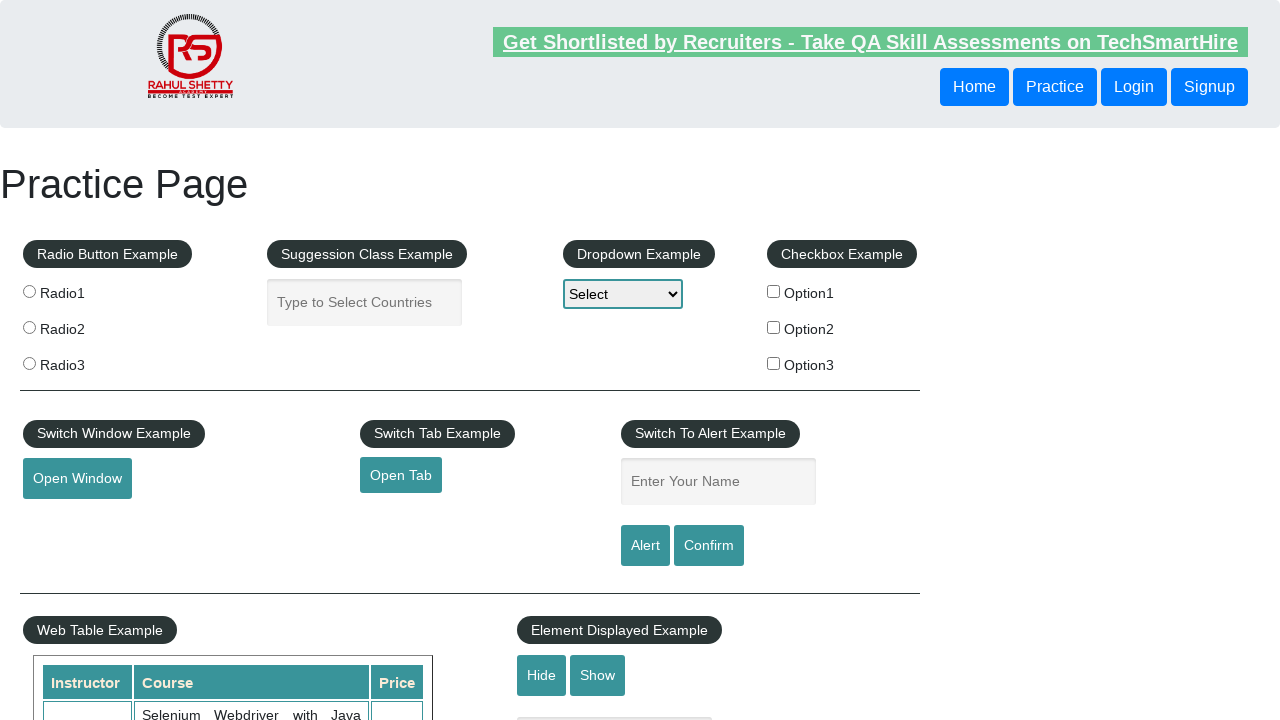

Read cell data from row 9, column 4: '33'
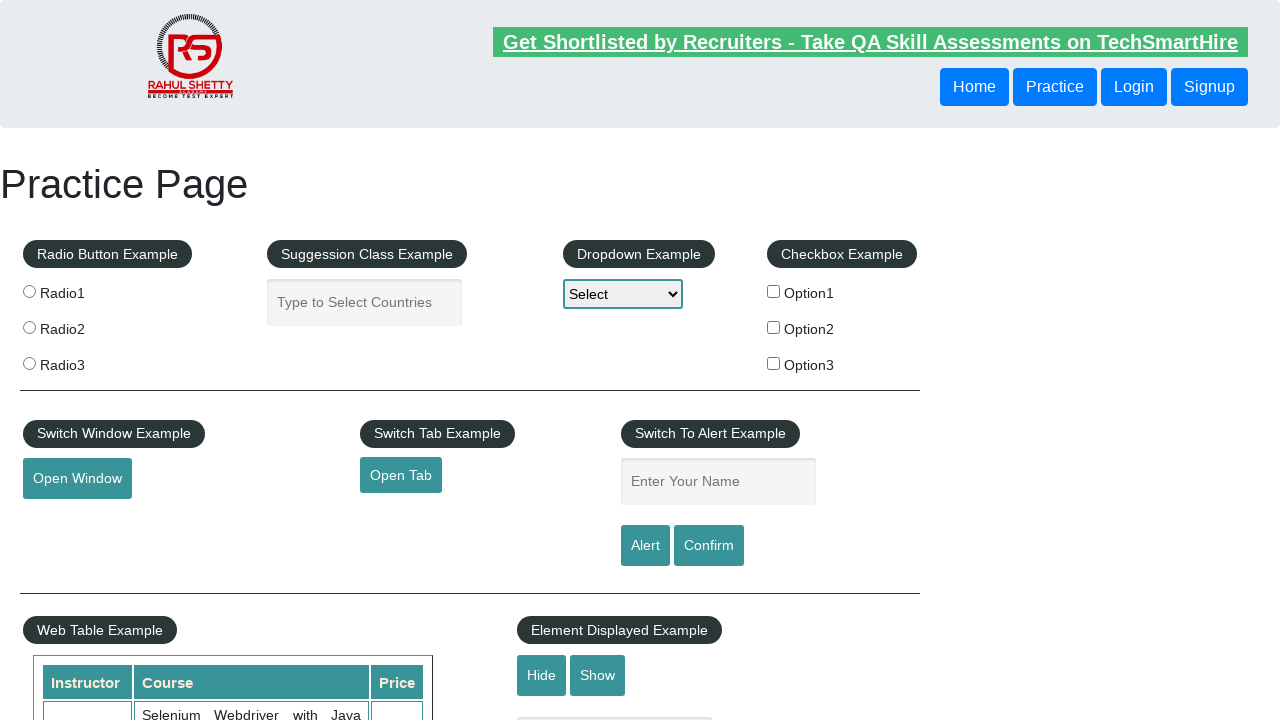

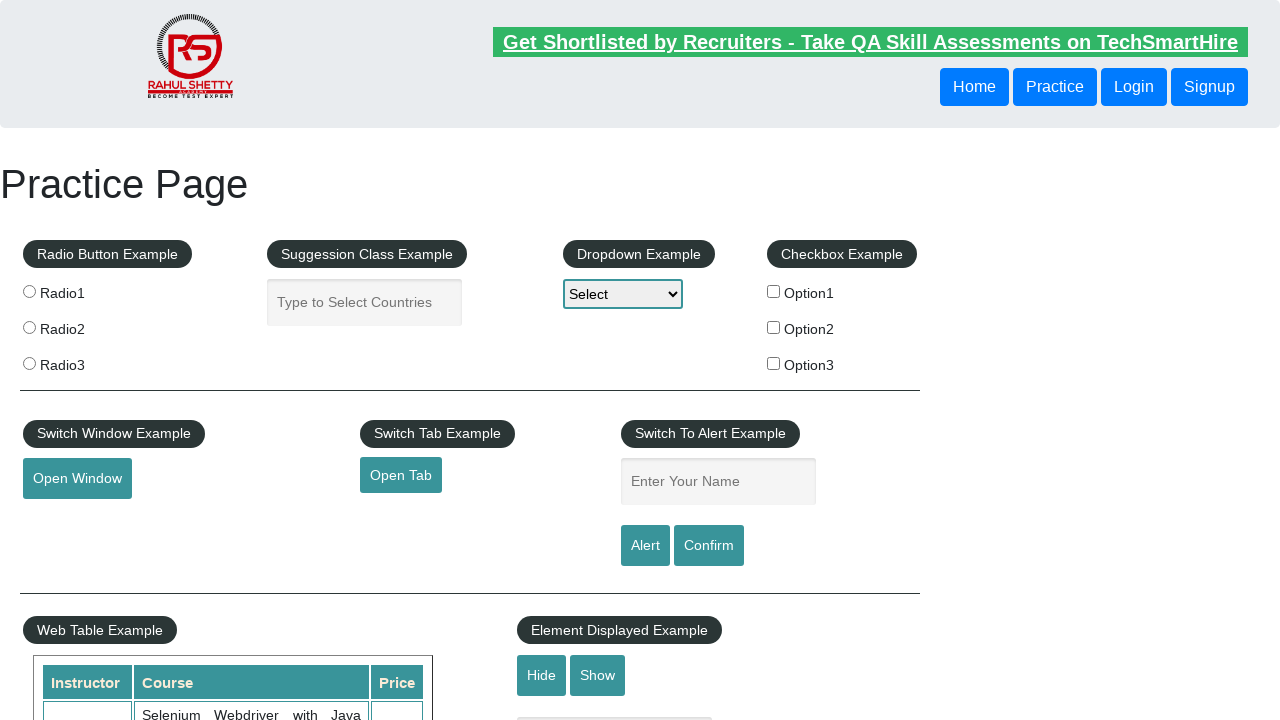